Tests an e-commerce flow by adding specific vegetables to cart, proceeding to checkout, and applying a promo code

Starting URL: https://rahulshettyacademy.com/seleniumPractise/

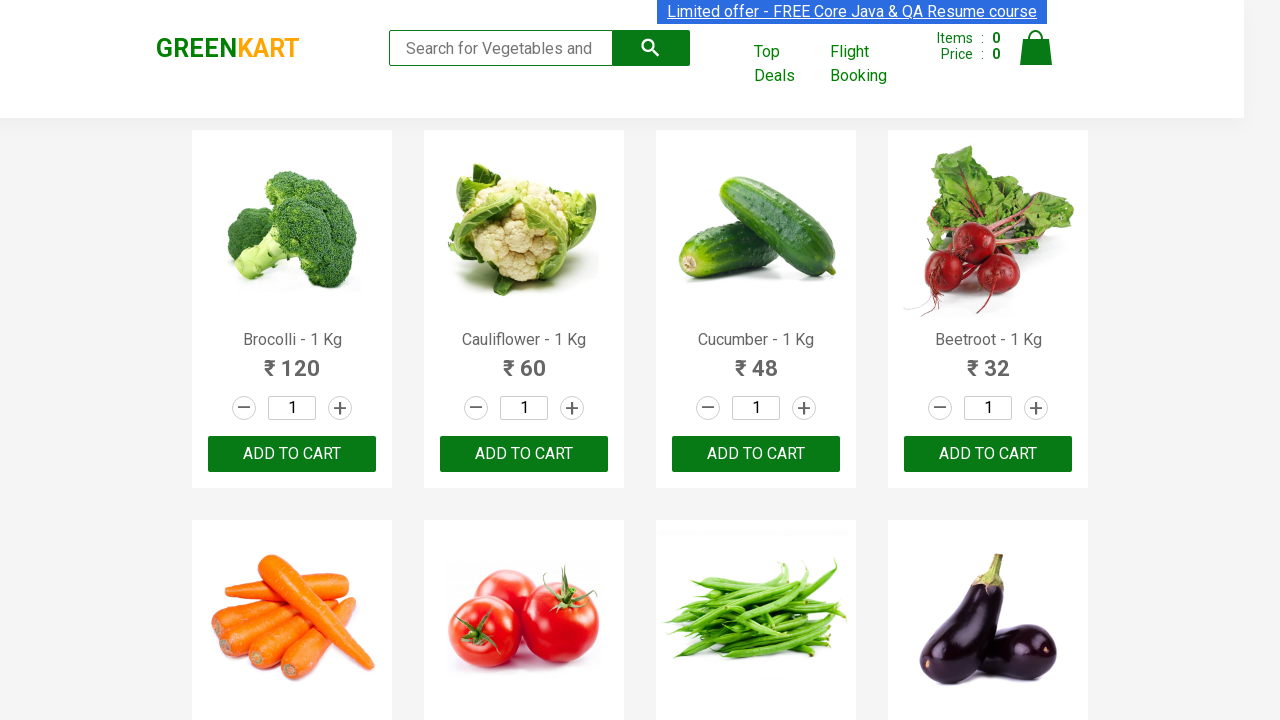

Retrieved all product elements from page
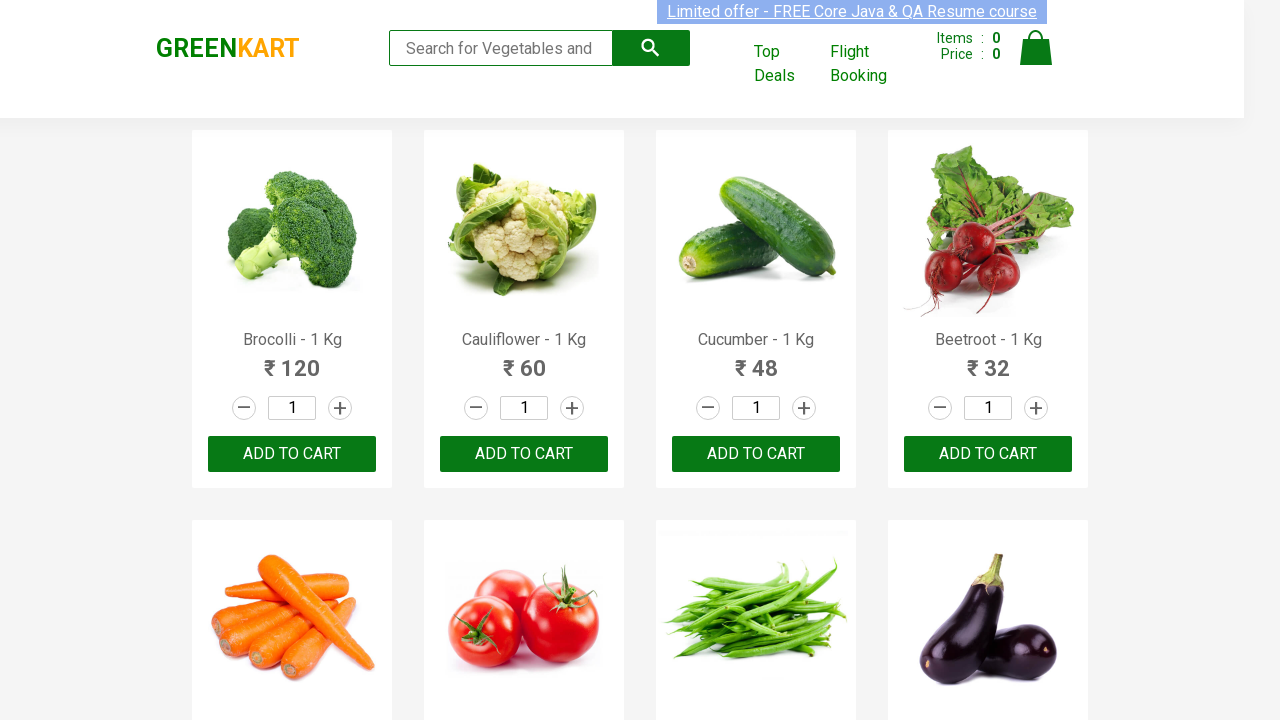

Retrieved text for product 0: 'Brocolli - 1 Kg'
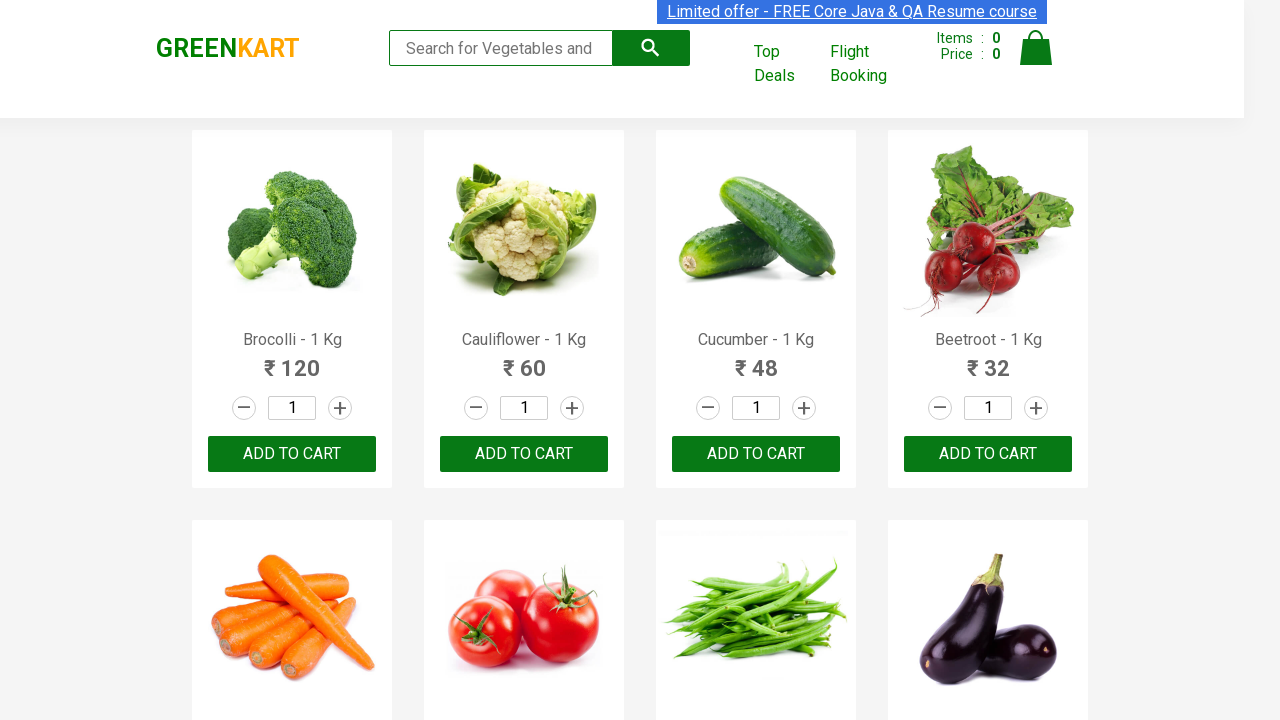

Added 'Brocolli' to cart at (292, 454) on div.product-action > button >> nth=0
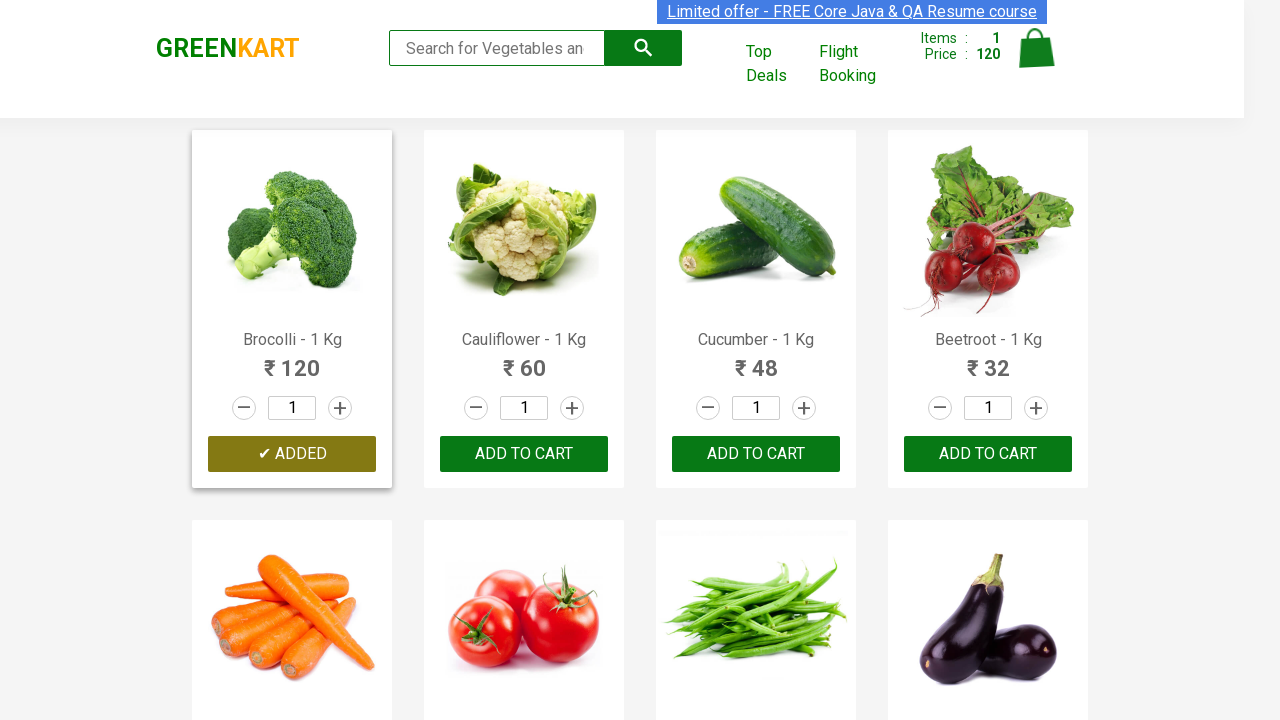

Retrieved text for product 1: 'Cauliflower - 1 Kg'
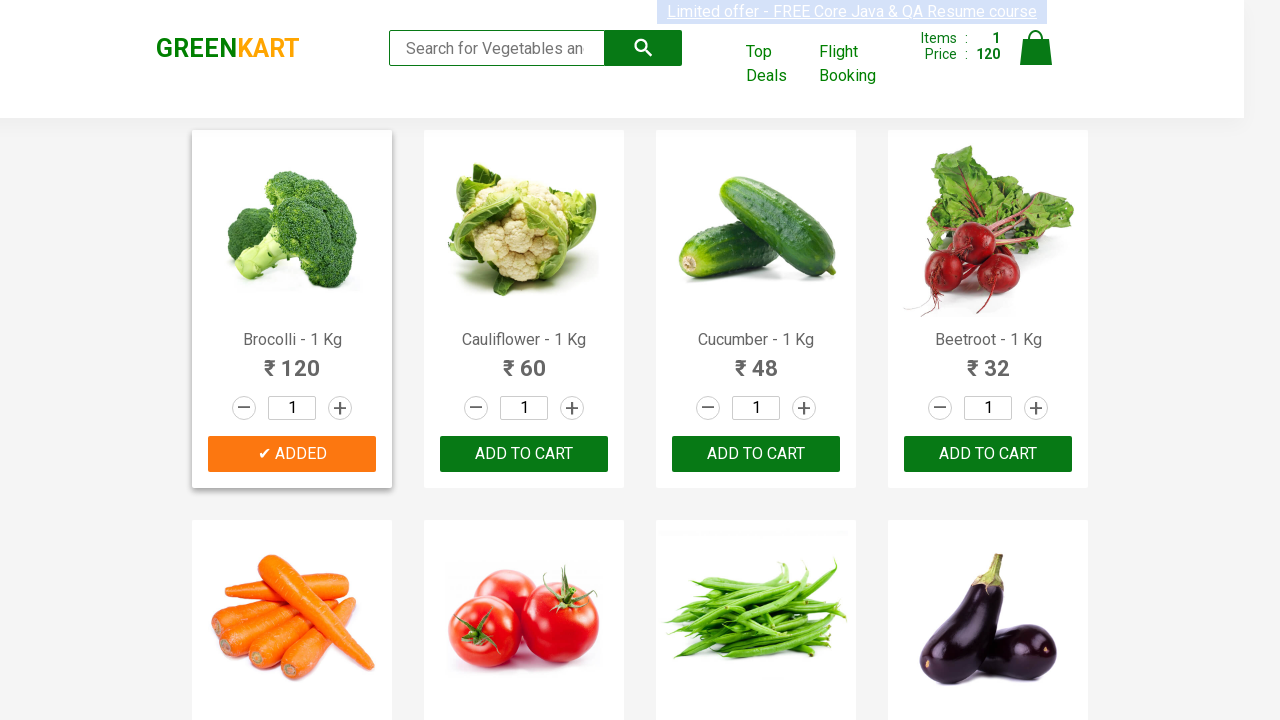

Retrieved text for product 2: 'Cucumber - 1 Kg'
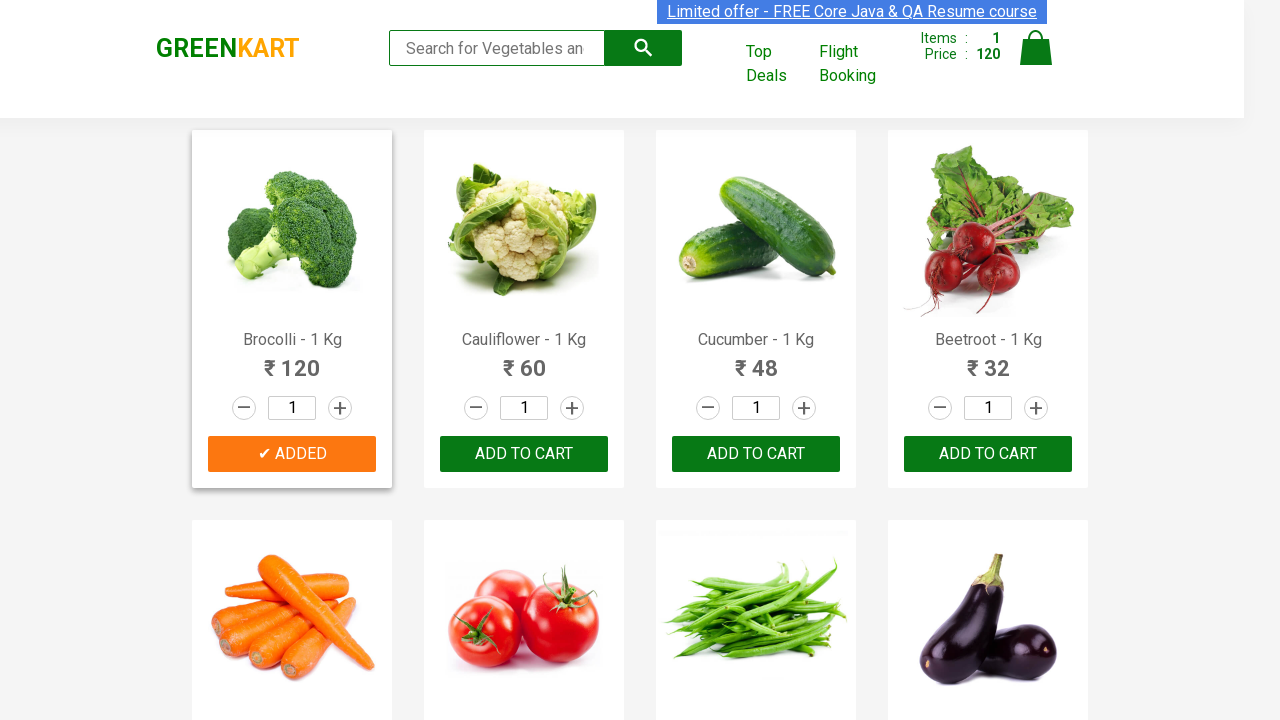

Added 'Cucumber' to cart at (756, 454) on div.product-action > button >> nth=2
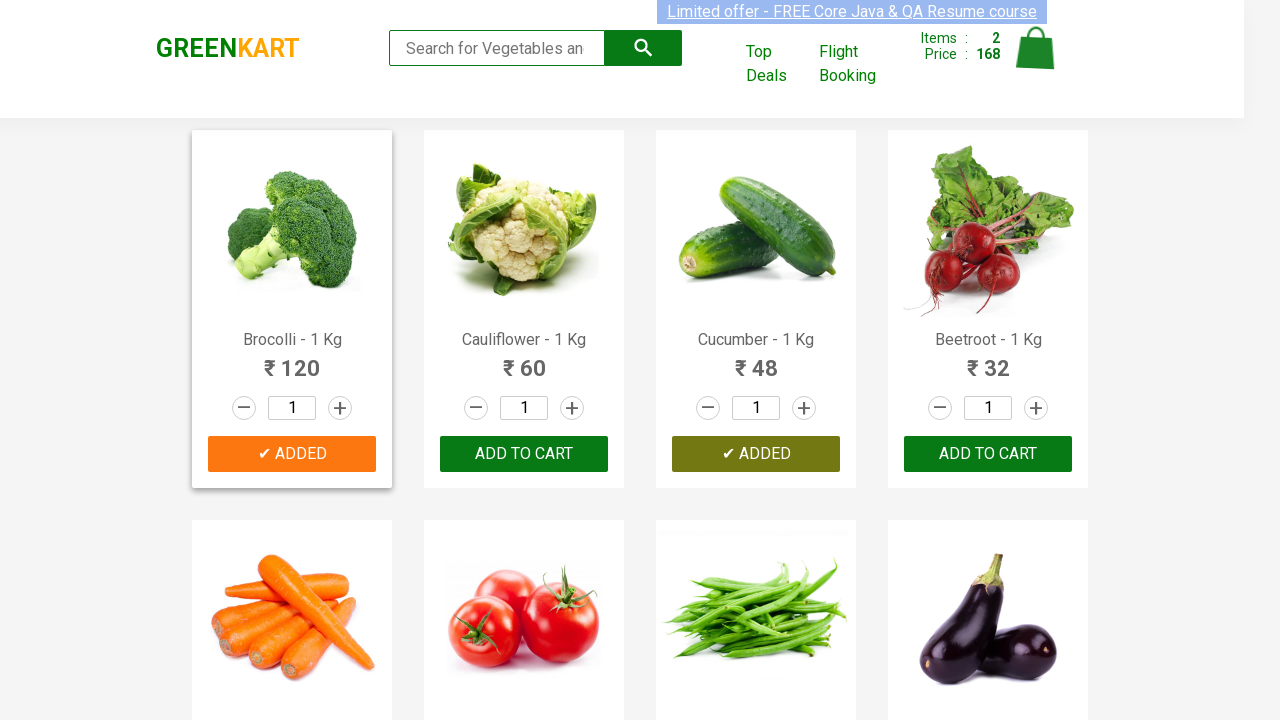

Retrieved text for product 3: 'Beetroot - 1 Kg'
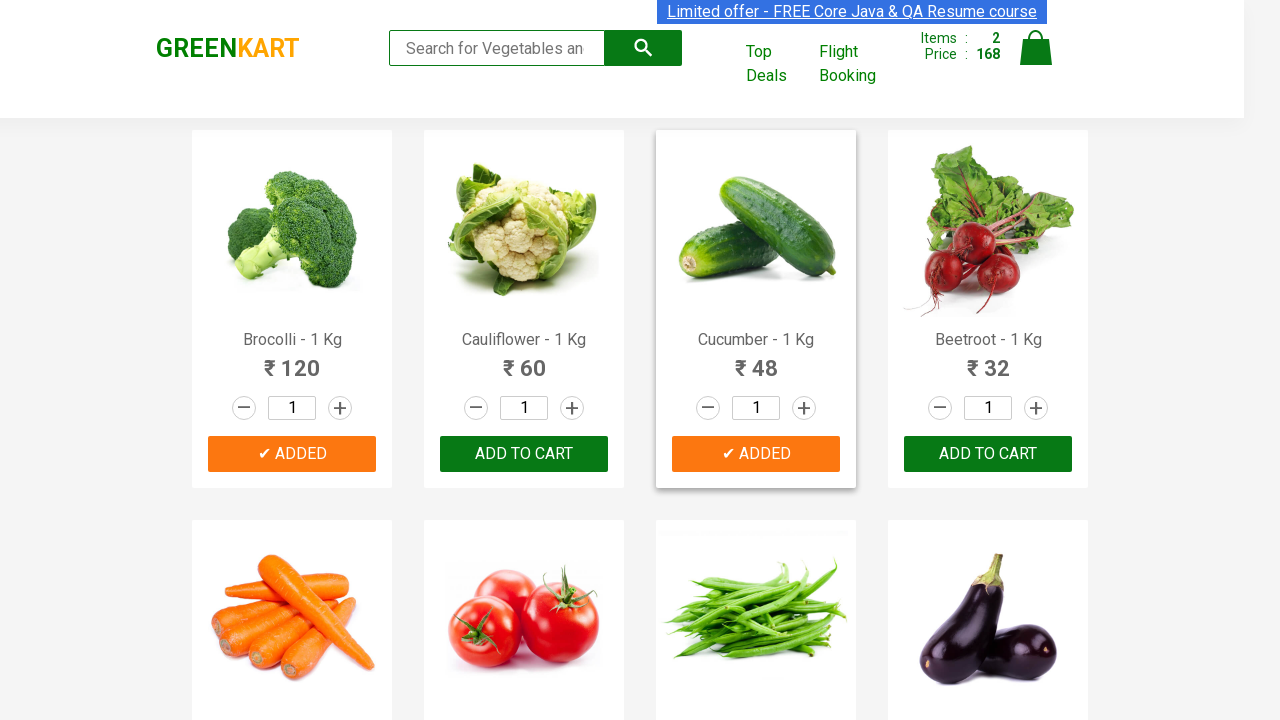

Retrieved text for product 4: 'Carrot - 1 Kg'
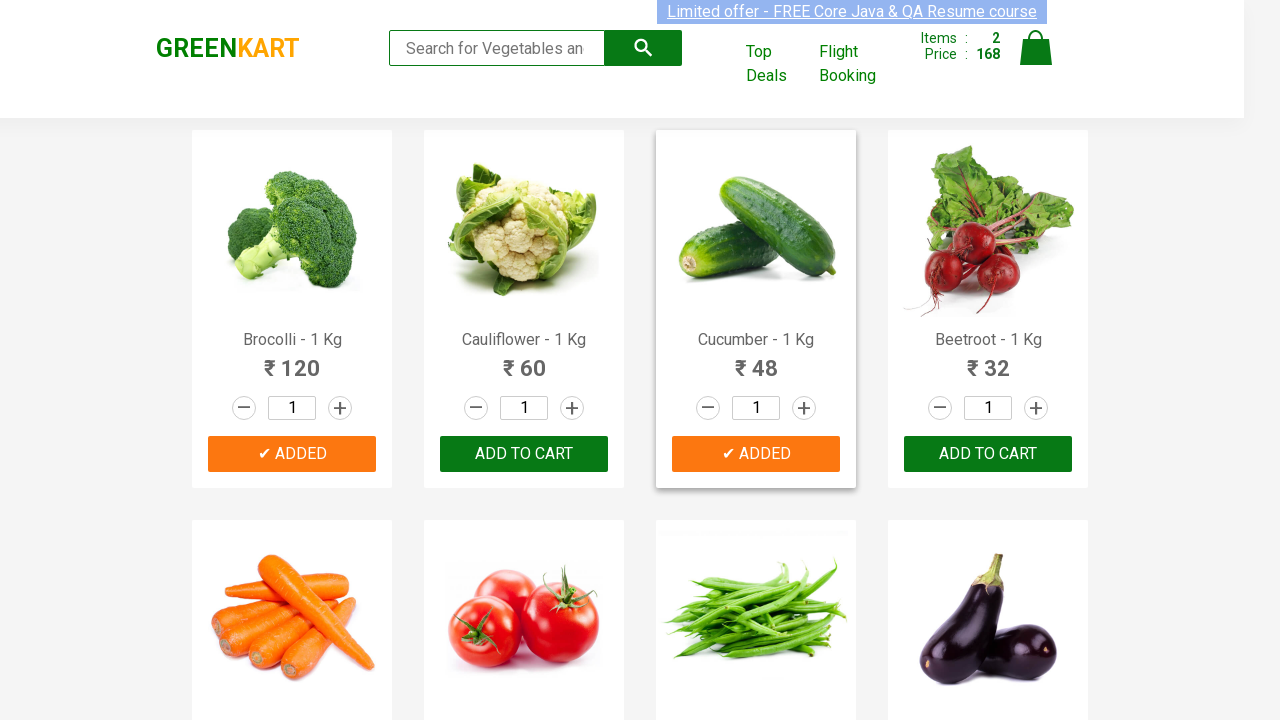

Retrieved text for product 5: 'Tomato - 1 Kg'
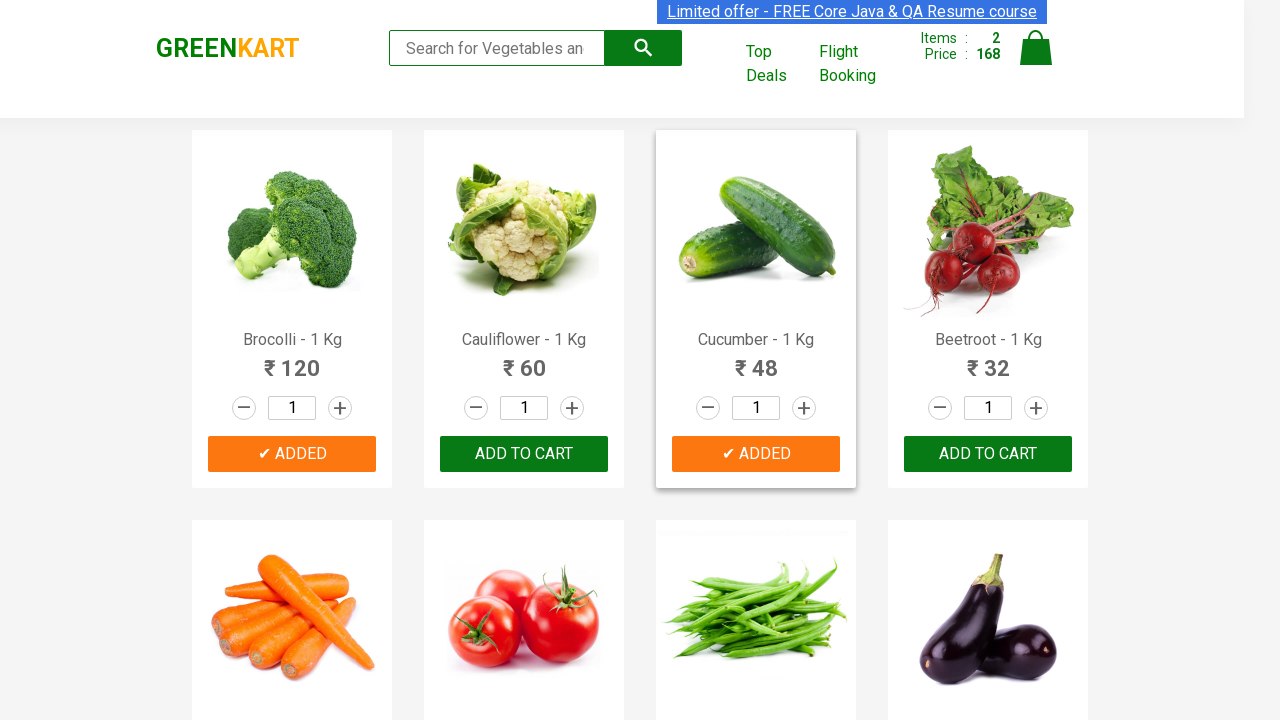

Retrieved text for product 6: 'Beans - 1 Kg'
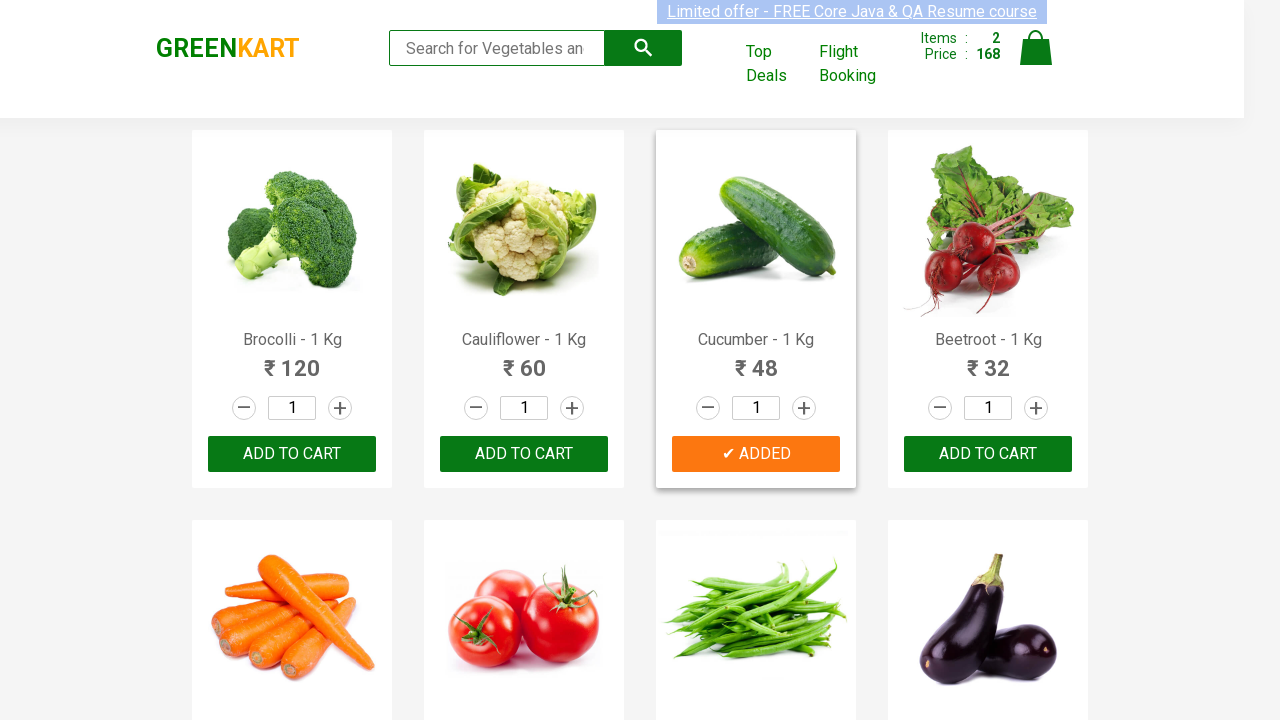

Retrieved text for product 7: 'Brinjal - 1 Kg'
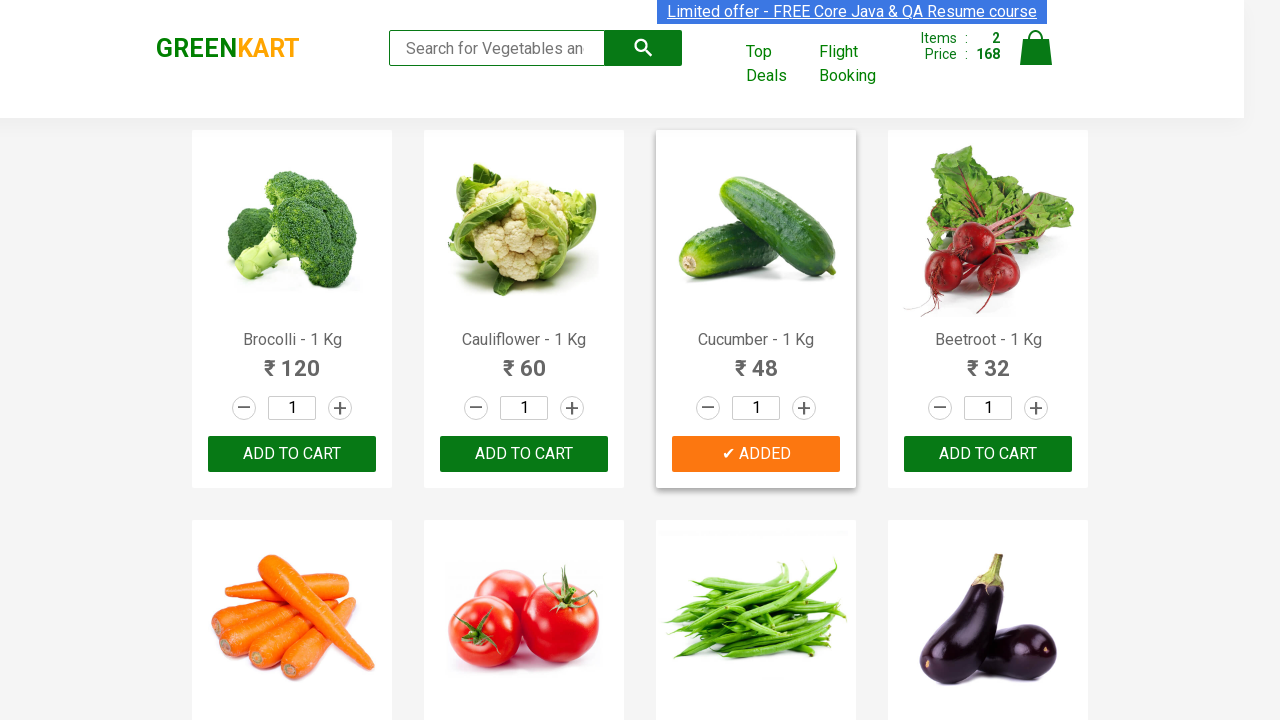

Retrieved text for product 8: 'Capsicum'
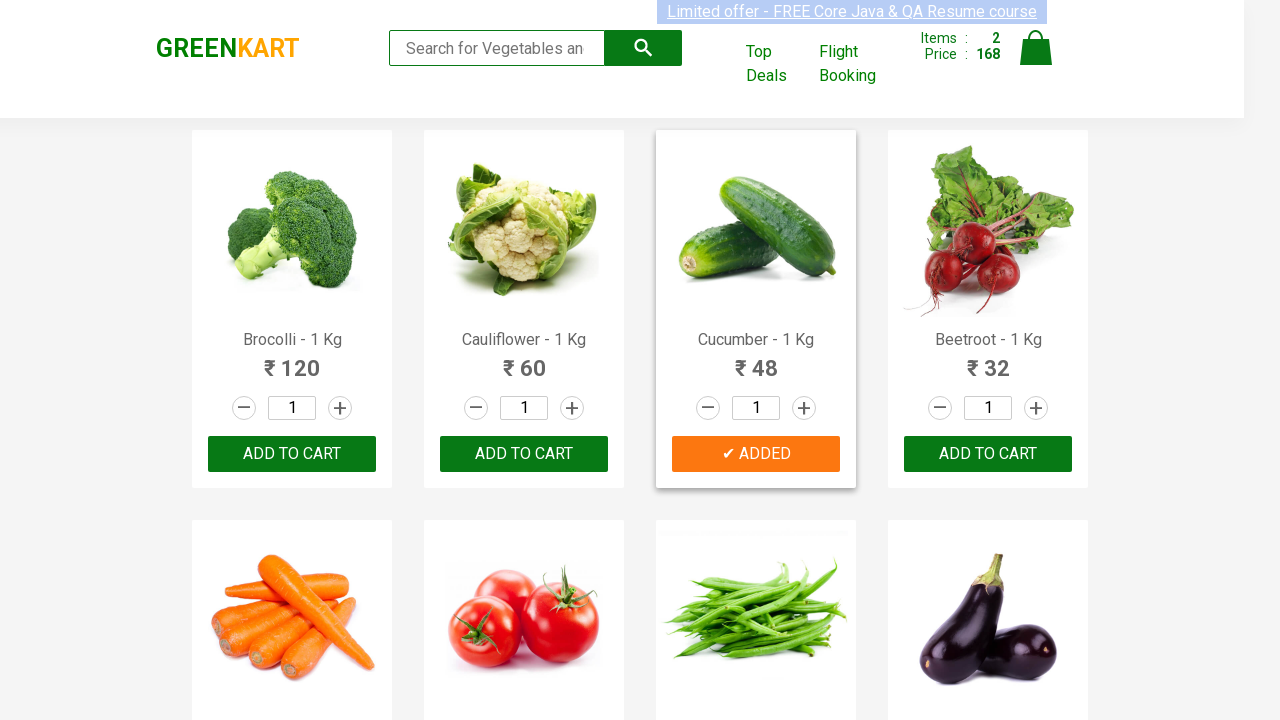

Retrieved text for product 9: 'Mushroom - 1 Kg'
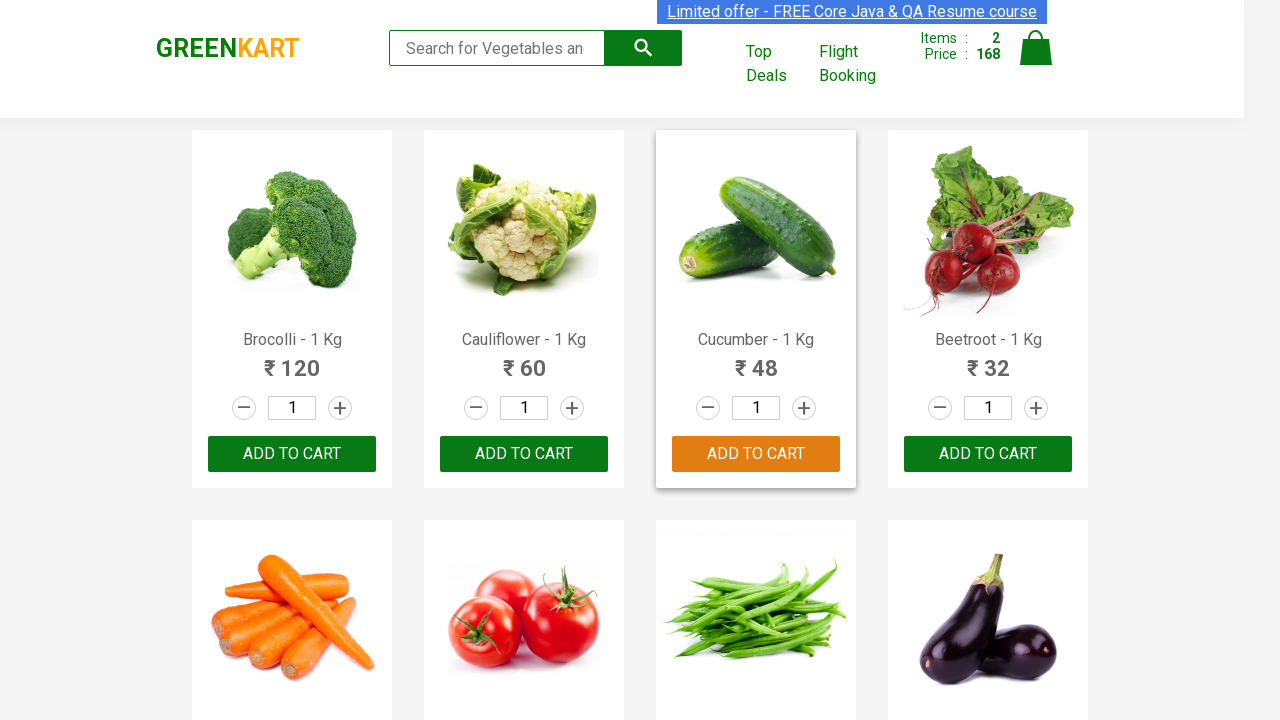

Retrieved text for product 10: 'Potato - 1 Kg'
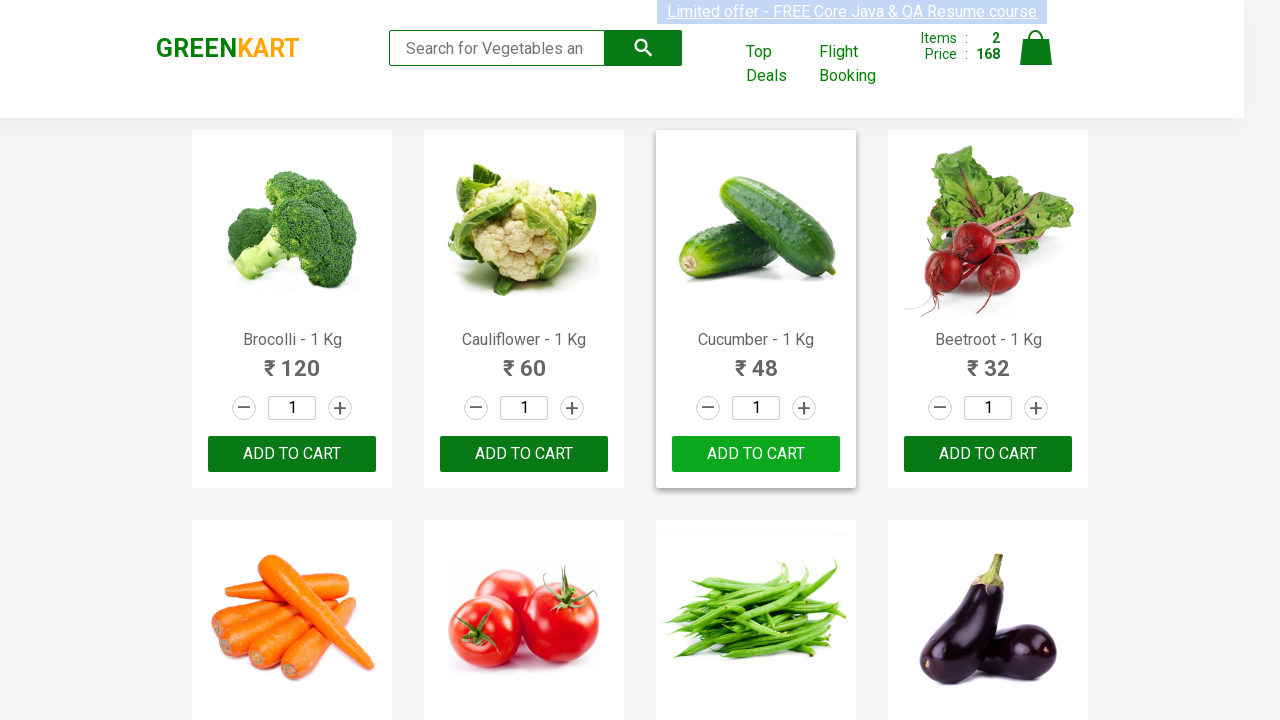

Retrieved text for product 11: 'Pumpkin - 1 Kg'
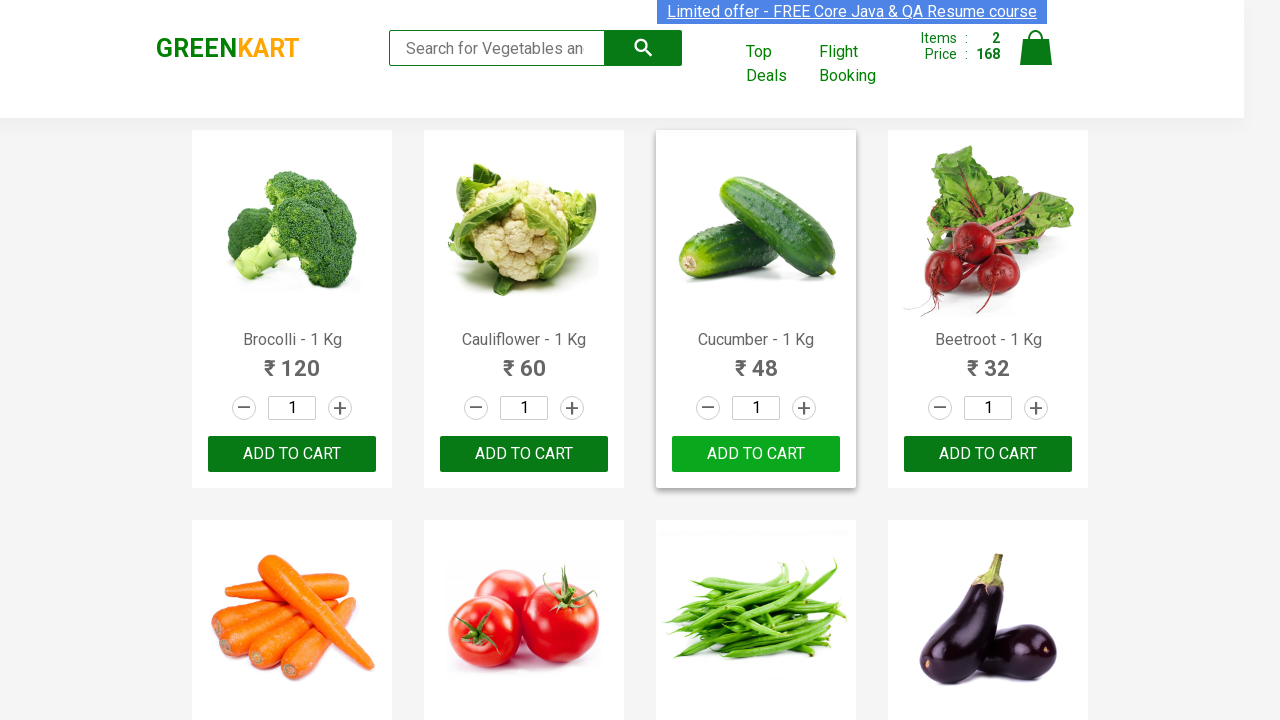

Retrieved text for product 12: 'Corn - 1 Kg'
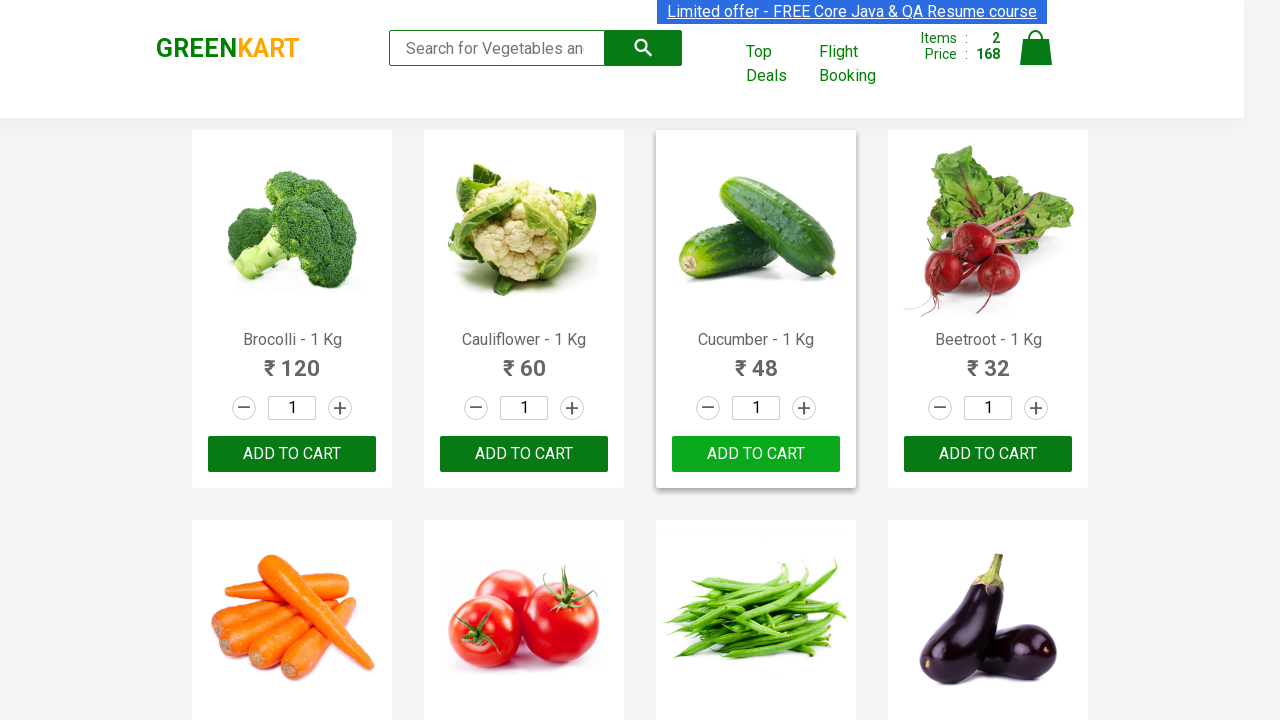

Retrieved text for product 13: 'Onion - 1 Kg'
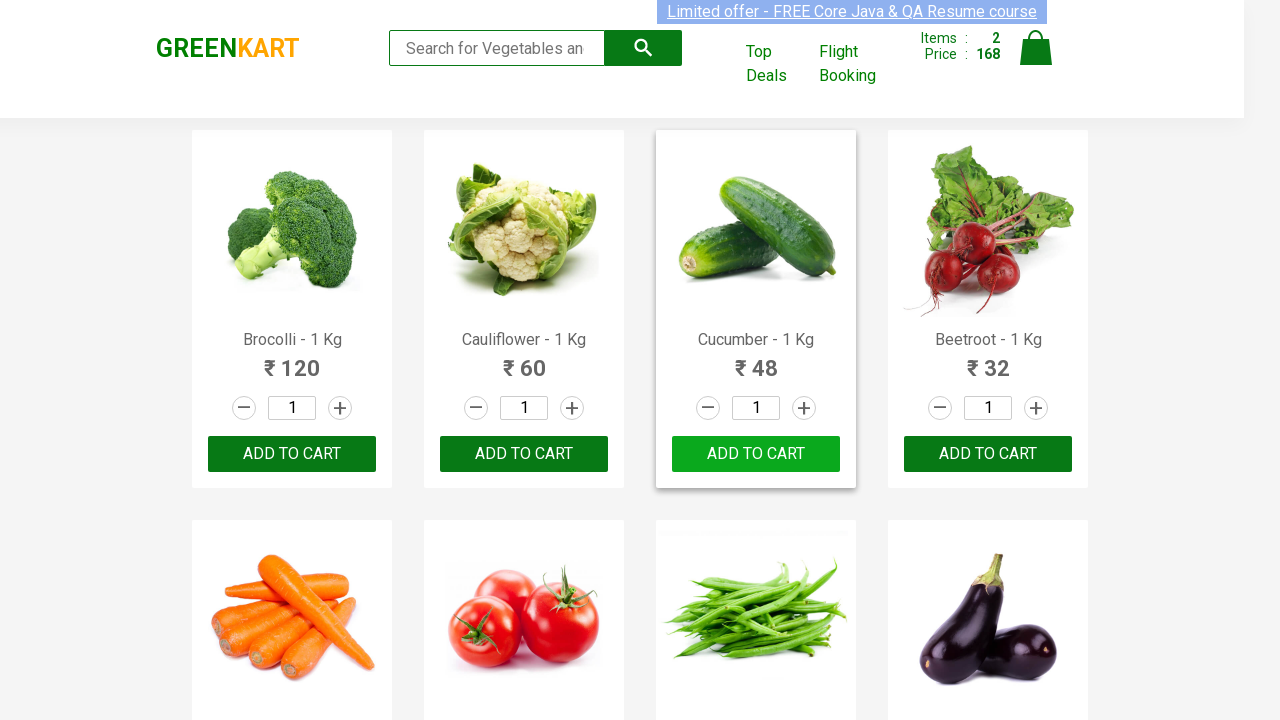

Retrieved text for product 14: 'Apple - 1 Kg'
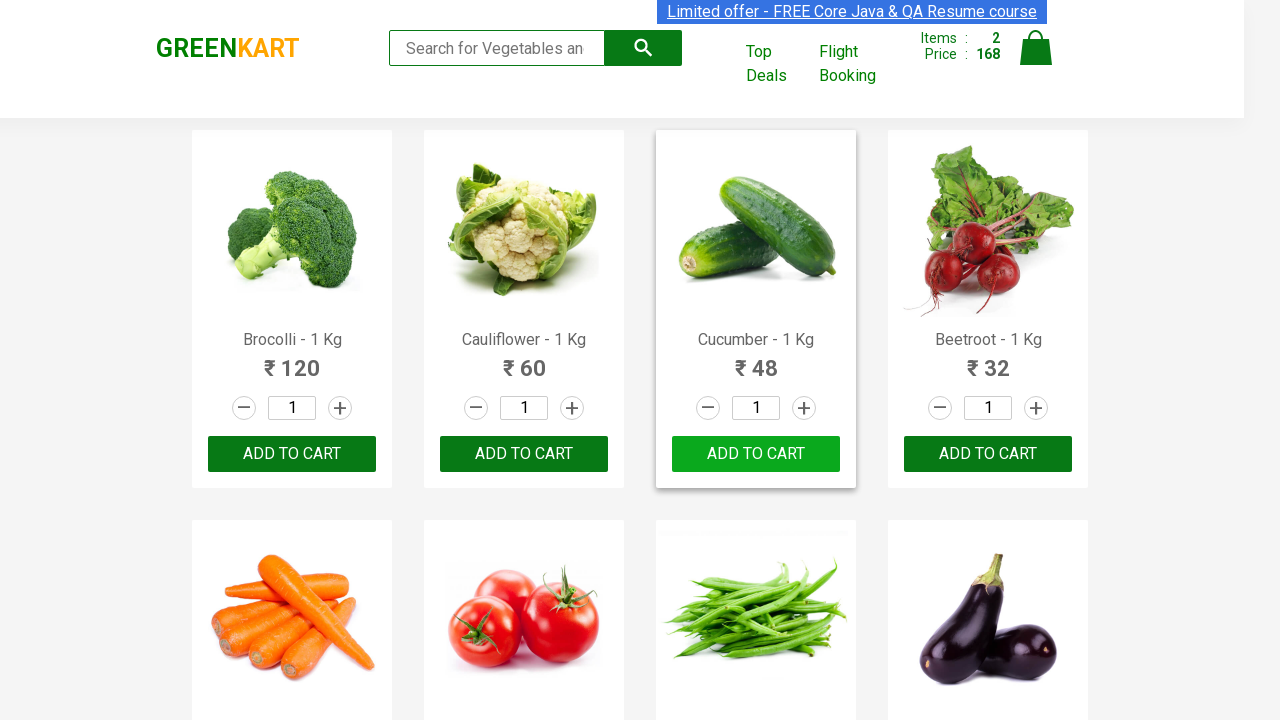

Retrieved text for product 15: 'Banana - 1 Kg'
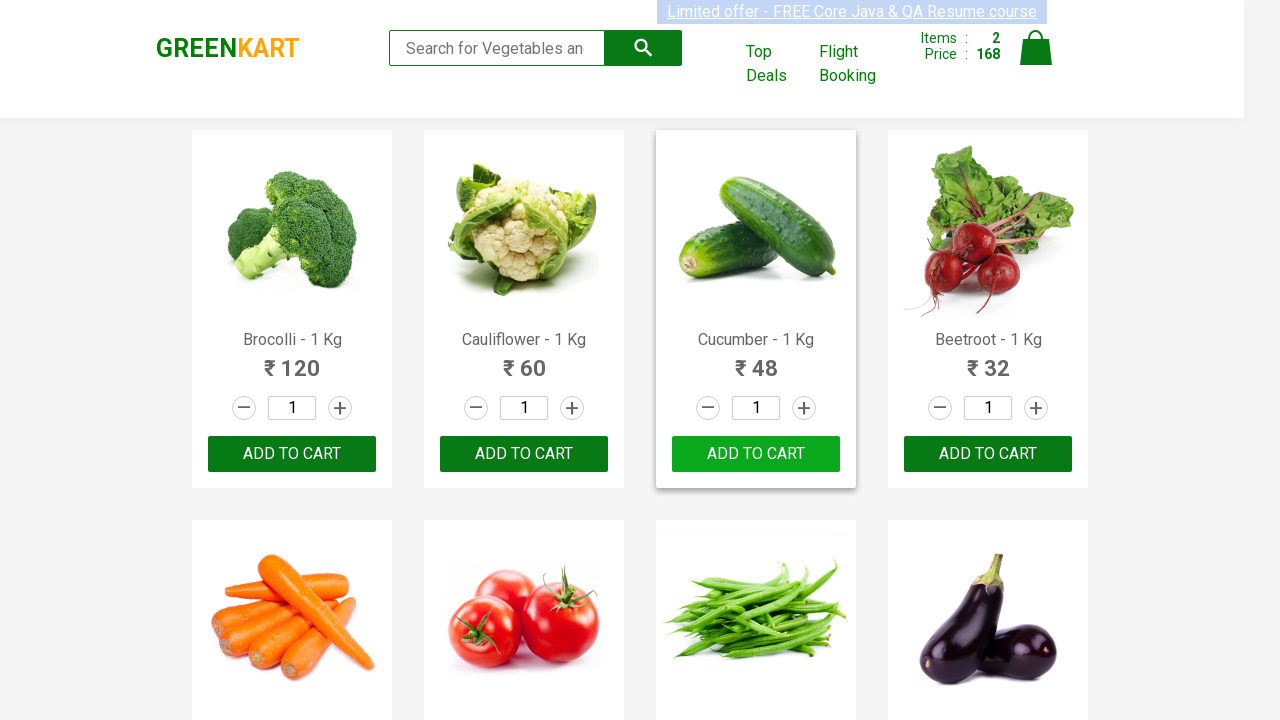

Retrieved text for product 16: 'Grapes - 1 Kg'
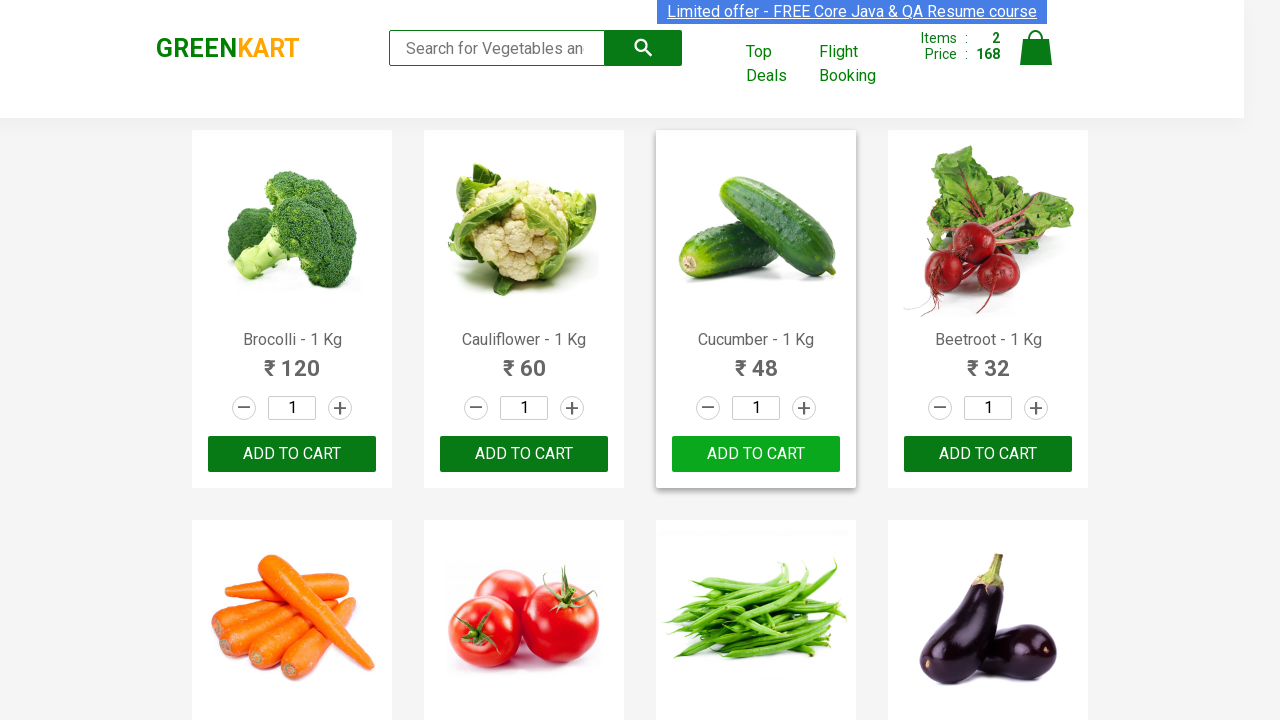

Retrieved text for product 17: 'Mango - 1 Kg'
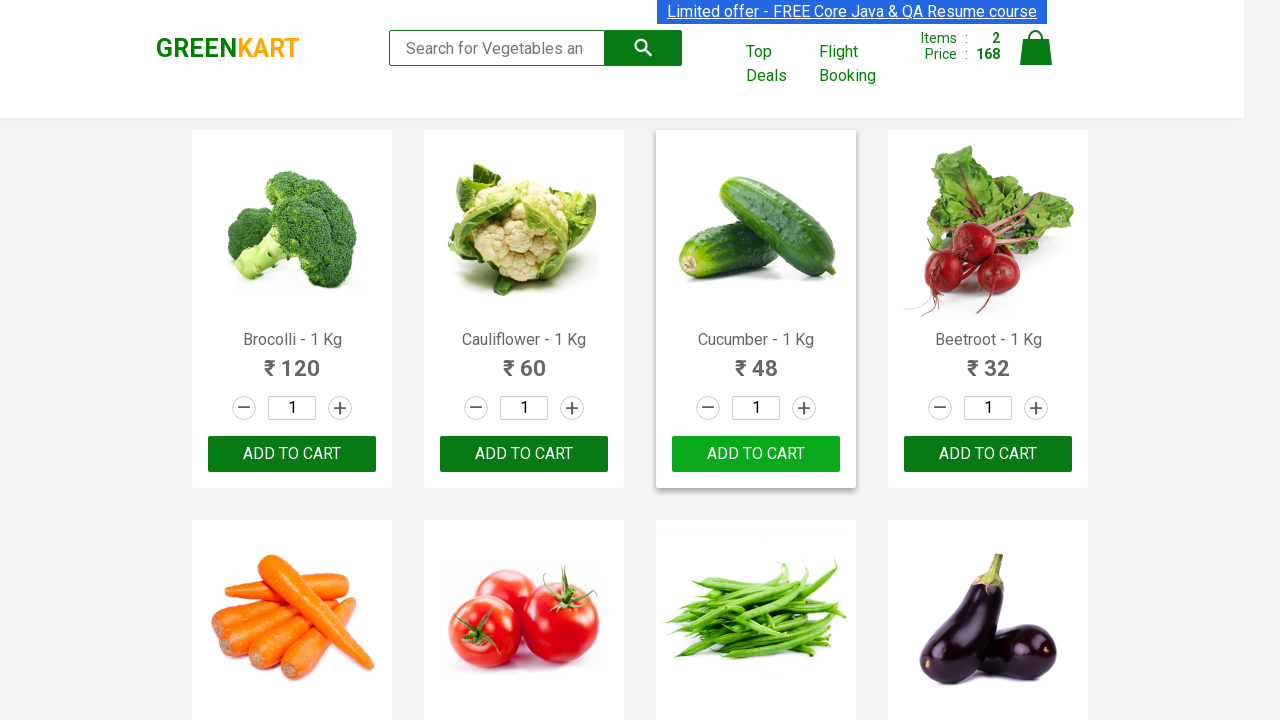

Retrieved text for product 18: 'Musk Melon - 1 Kg'
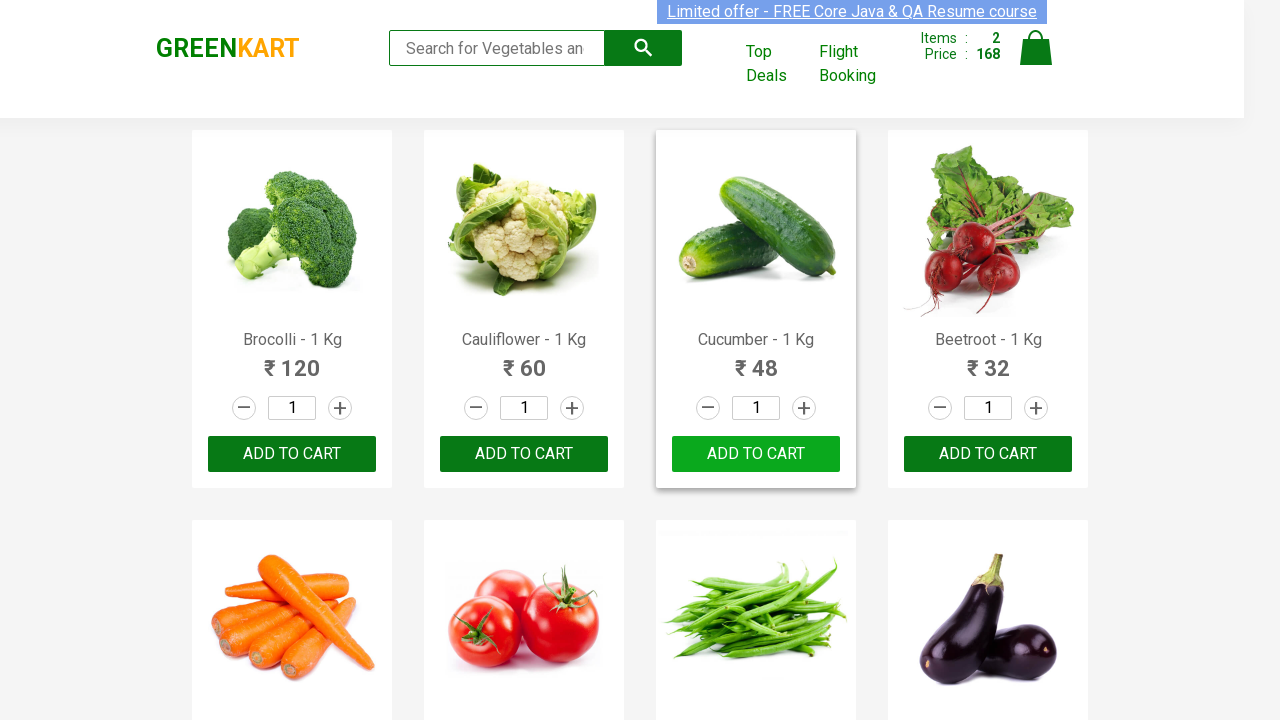

Retrieved text for product 19: 'Orange - 1 Kg'
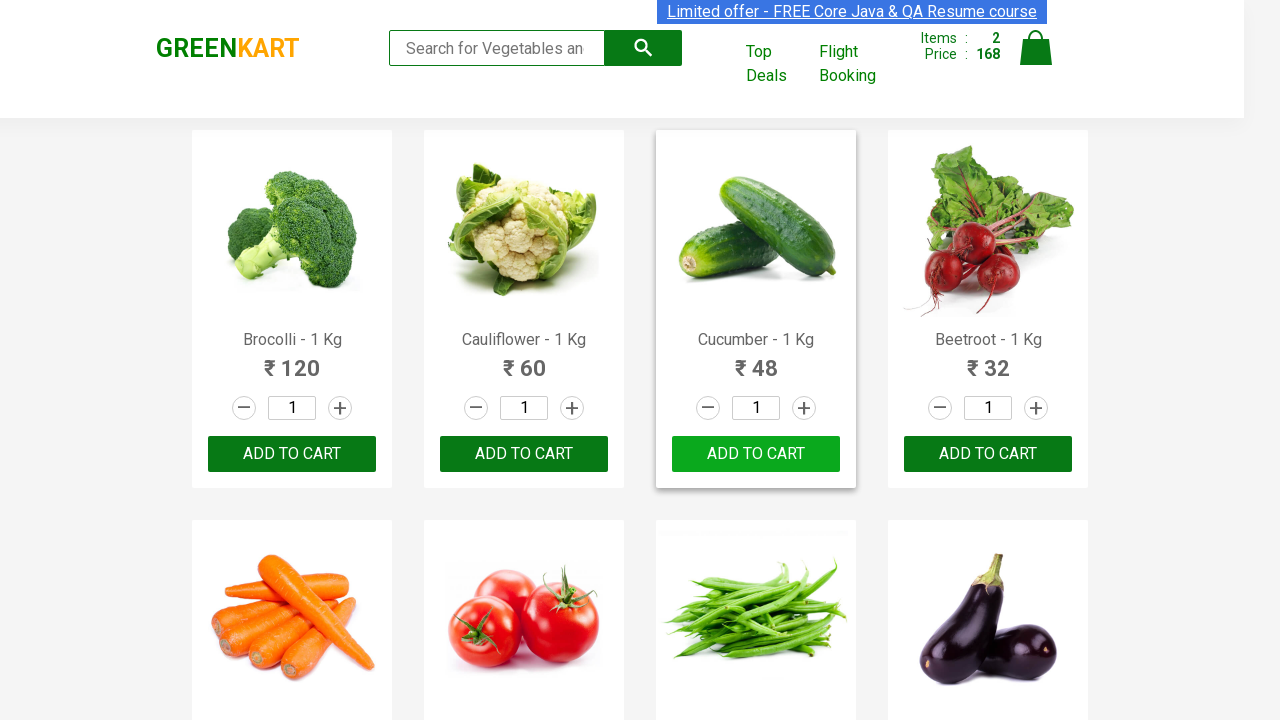

Retrieved text for product 20: 'Pears - 1 Kg'
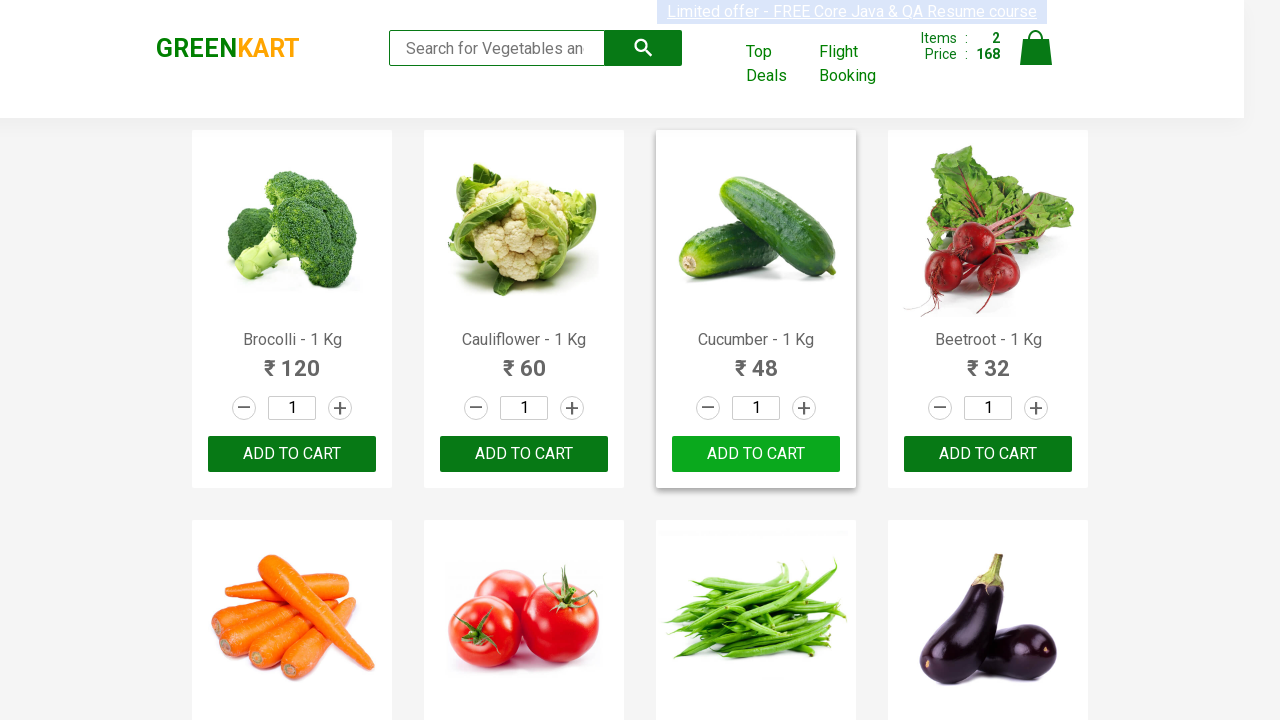

Retrieved text for product 21: 'Pomegranate - 1 Kg'
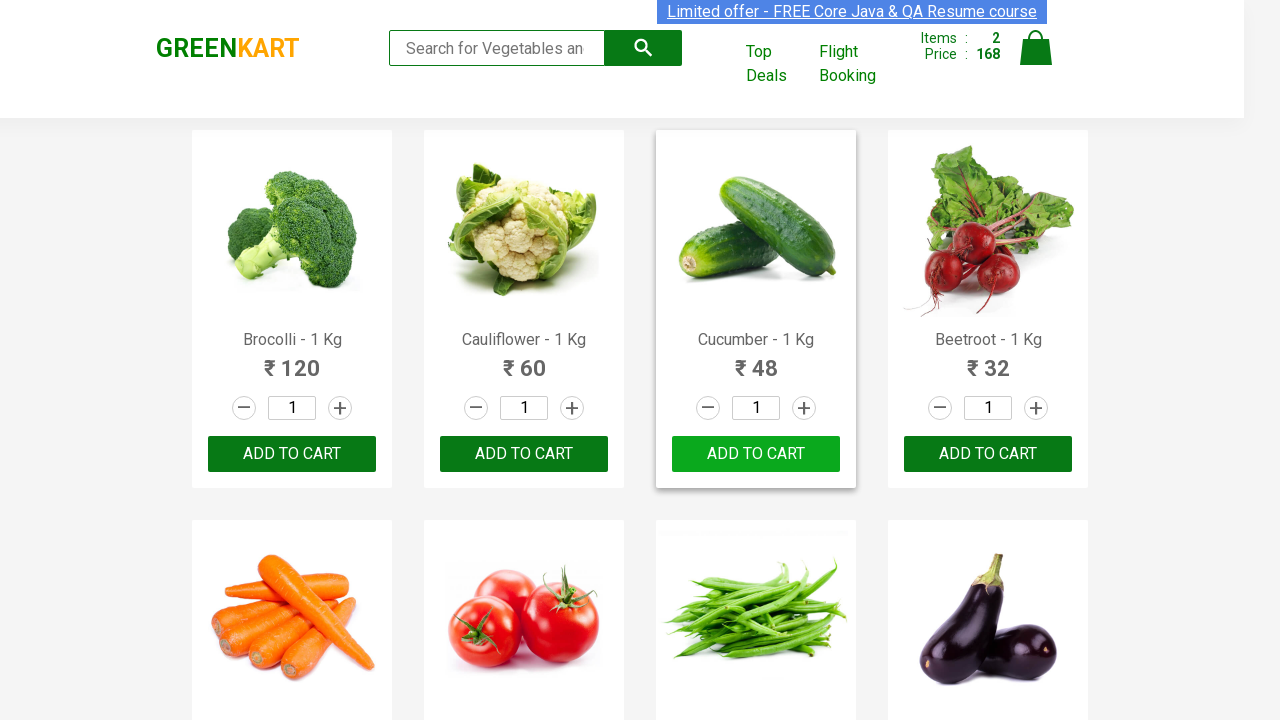

Retrieved text for product 22: 'Raspberry - 1/4 Kg'
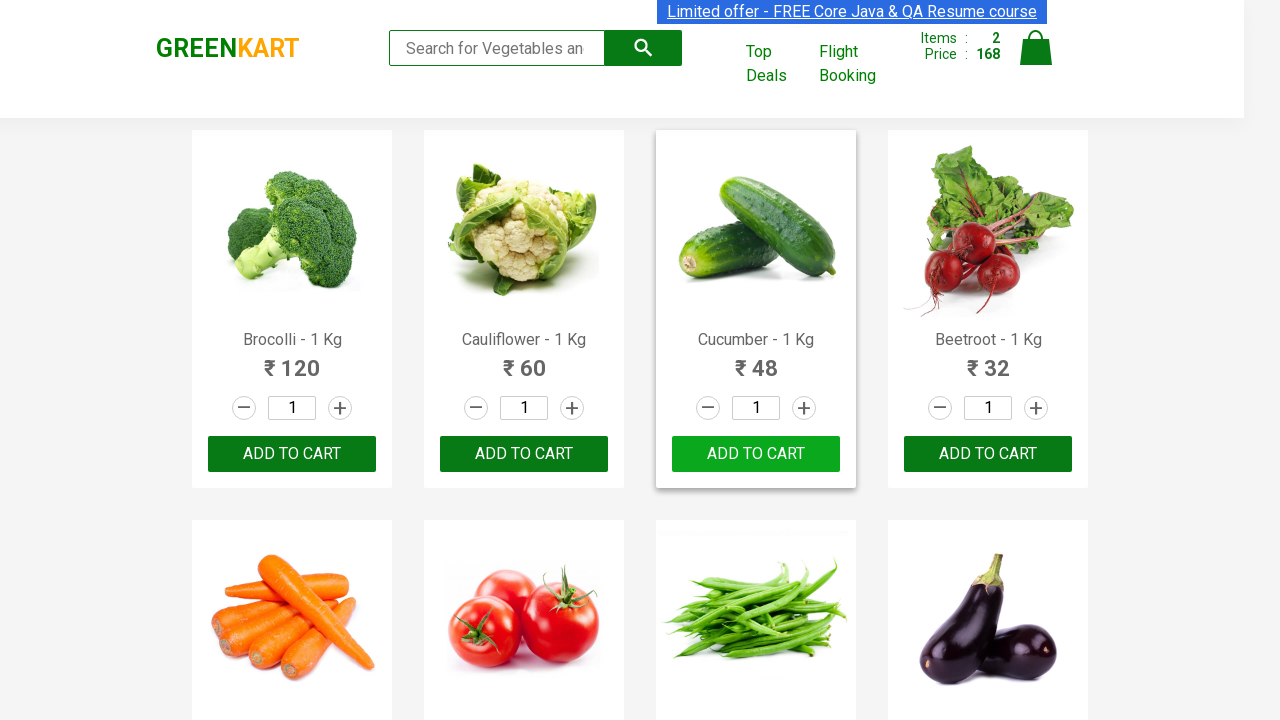

Retrieved text for product 23: 'Strawberry - 1/4 Kg'
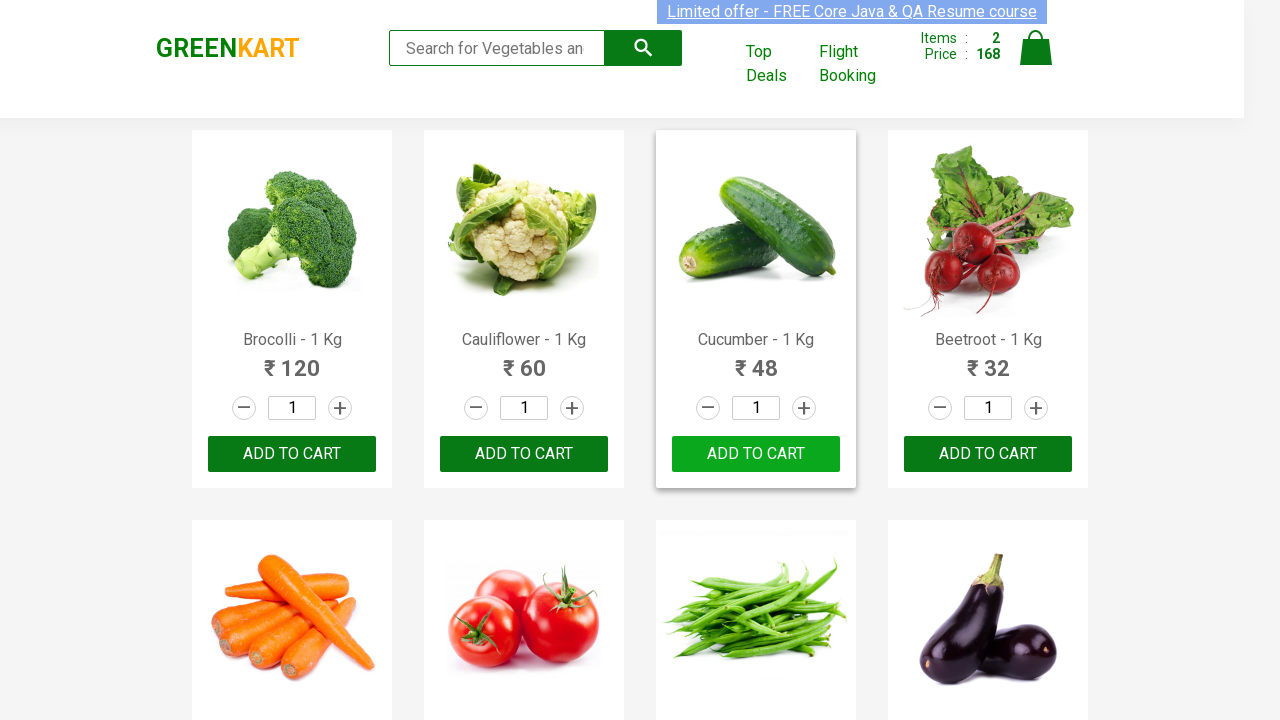

Retrieved text for product 24: 'Water Melon - 1 Kg'
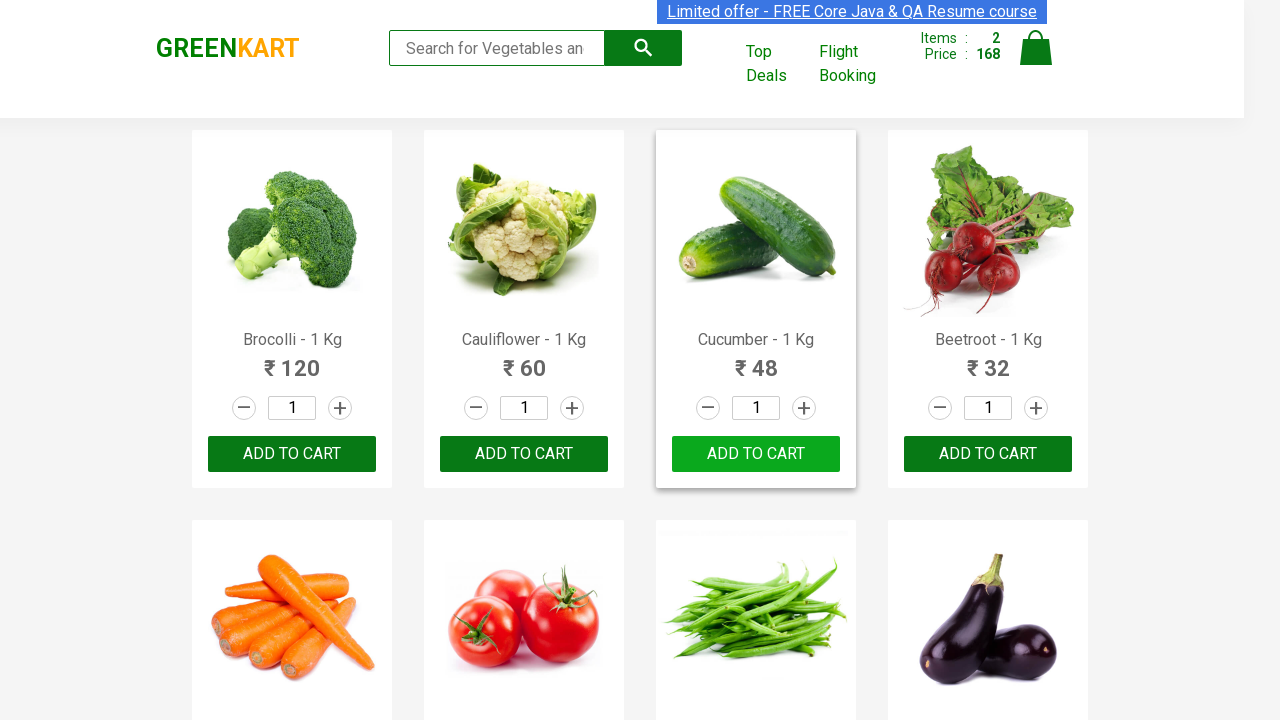

Retrieved text for product 25: 'Almonds - 1/4 Kg'
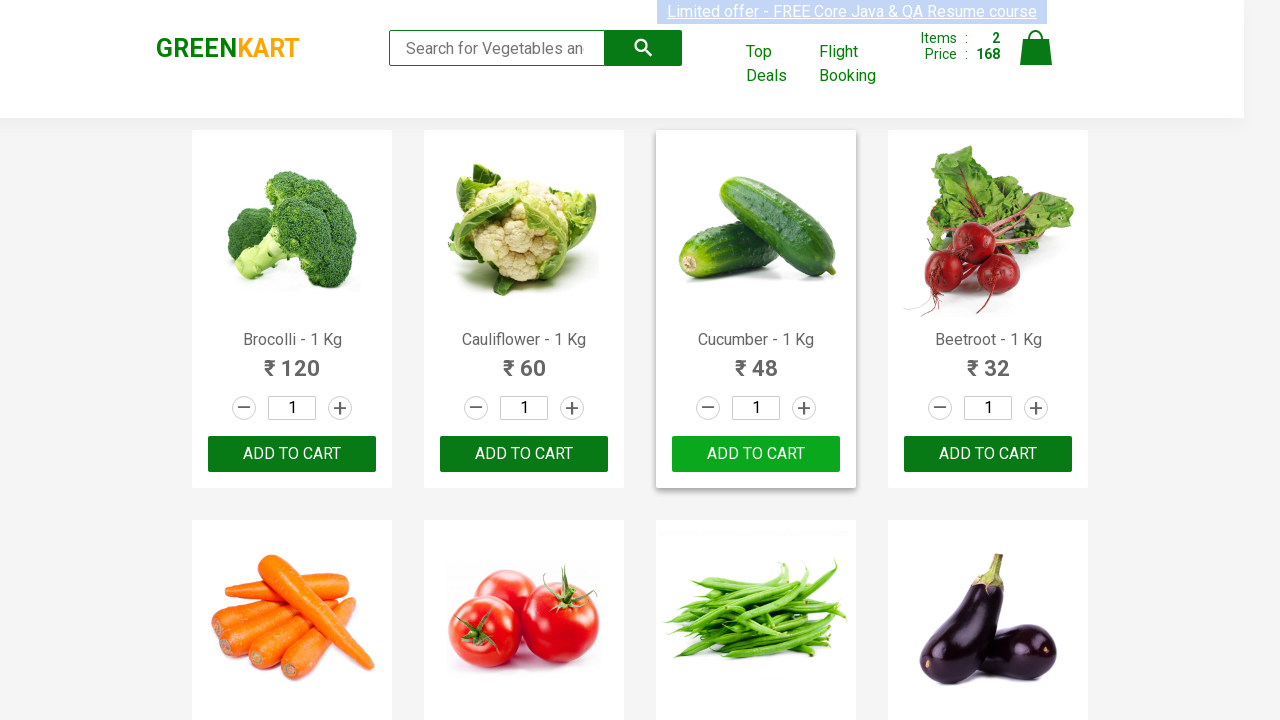

Retrieved text for product 26: 'Pista - 1/4 Kg'
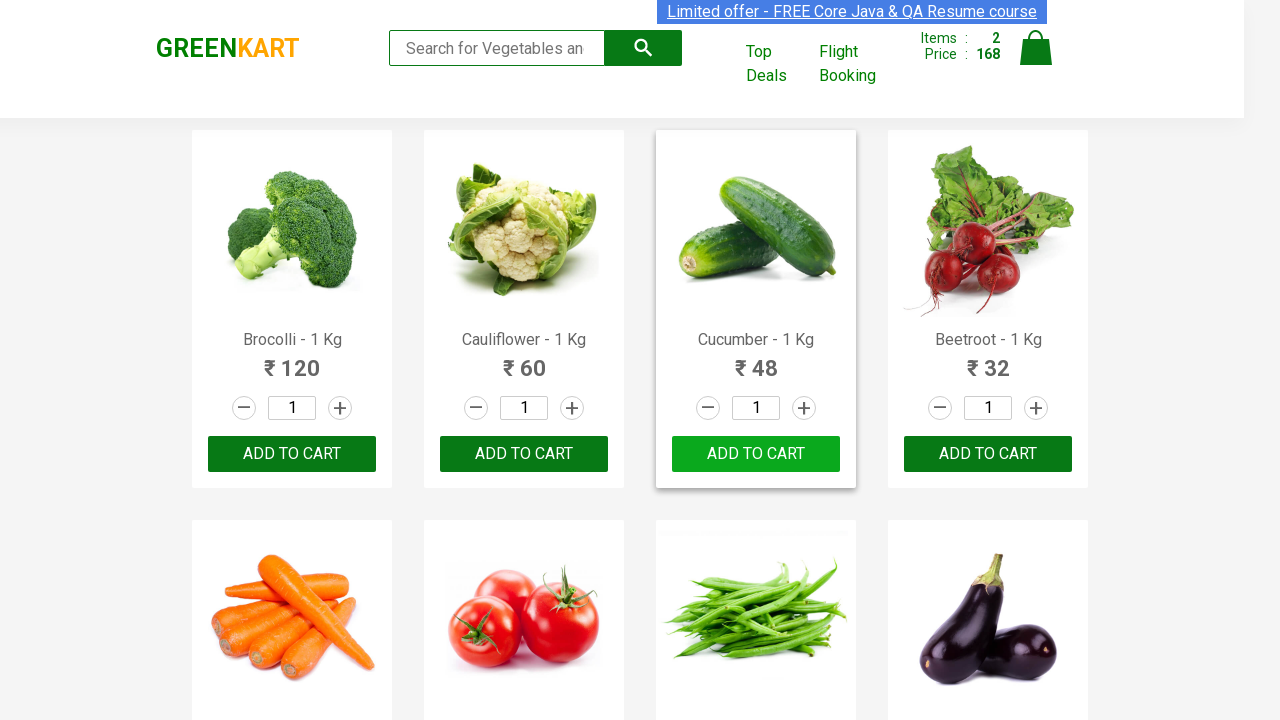

Retrieved text for product 27: 'Nuts Mixture - 1 Kg'
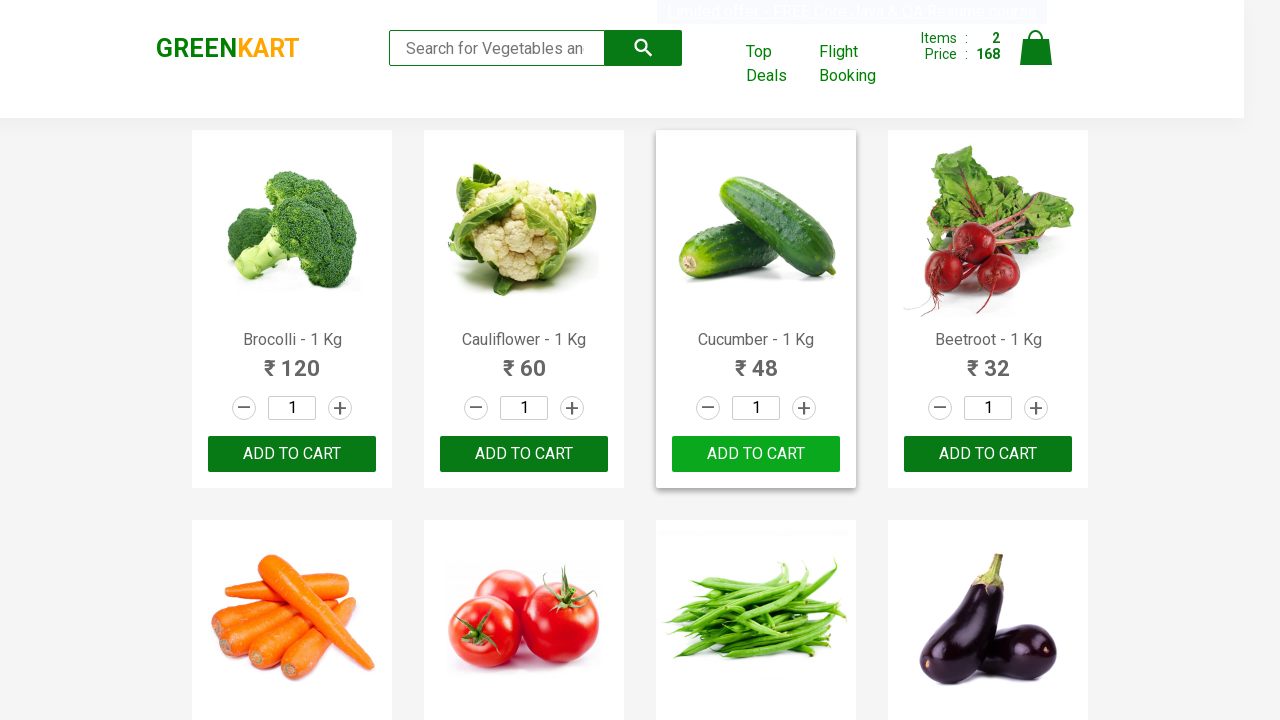

Retrieved text for product 28: 'Cashews - 1 Kg'
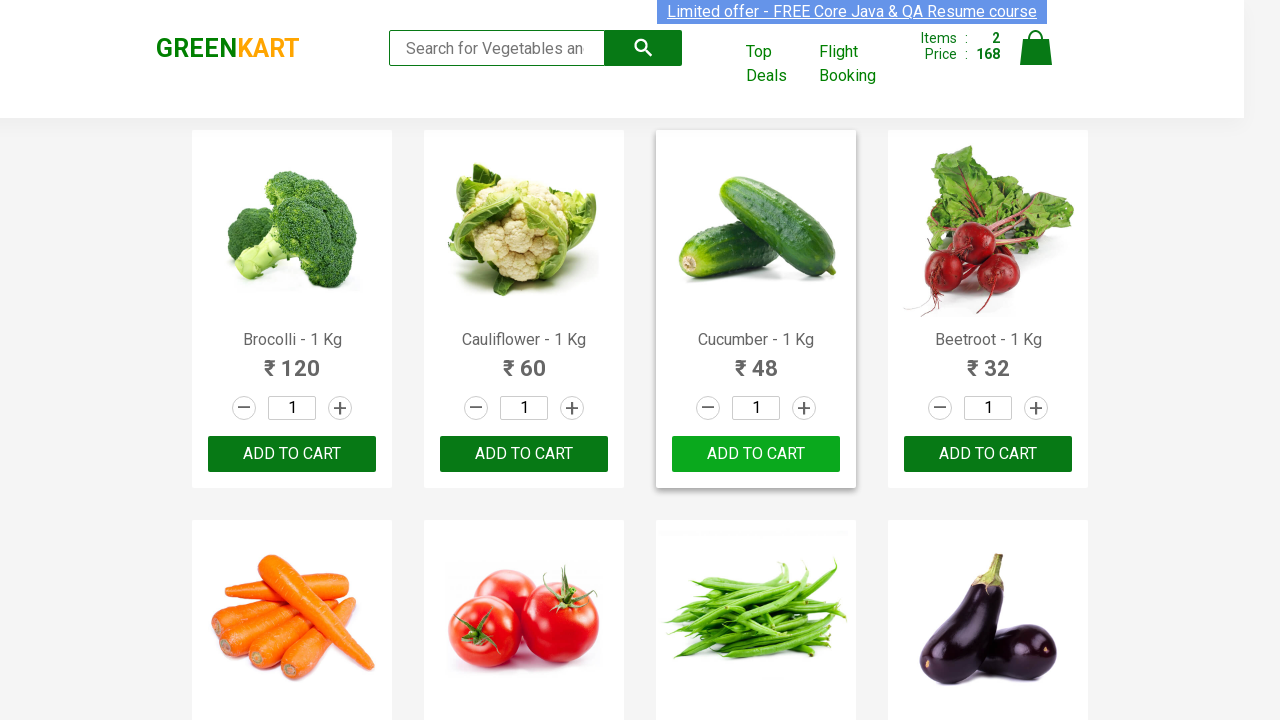

Retrieved text for product 29: 'Walnuts - 1/4 Kg'
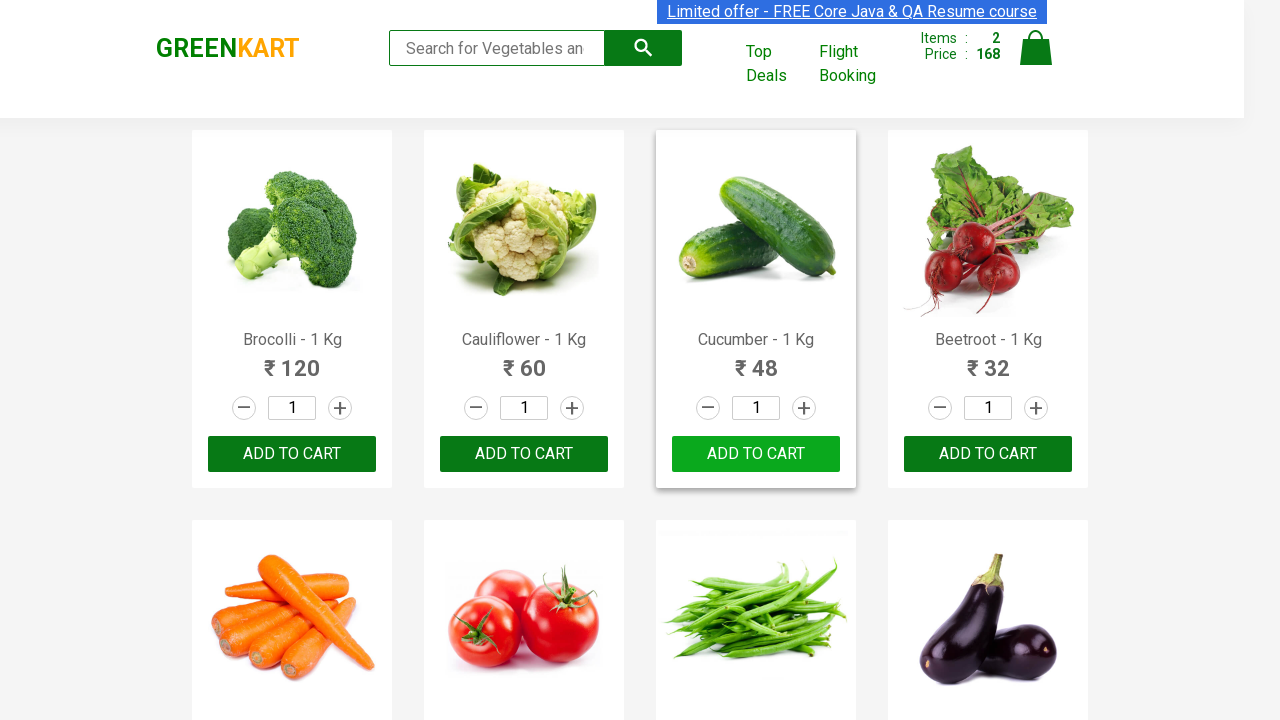

Clicked cart icon to view cart at (1036, 48) on img[alt='Cart']
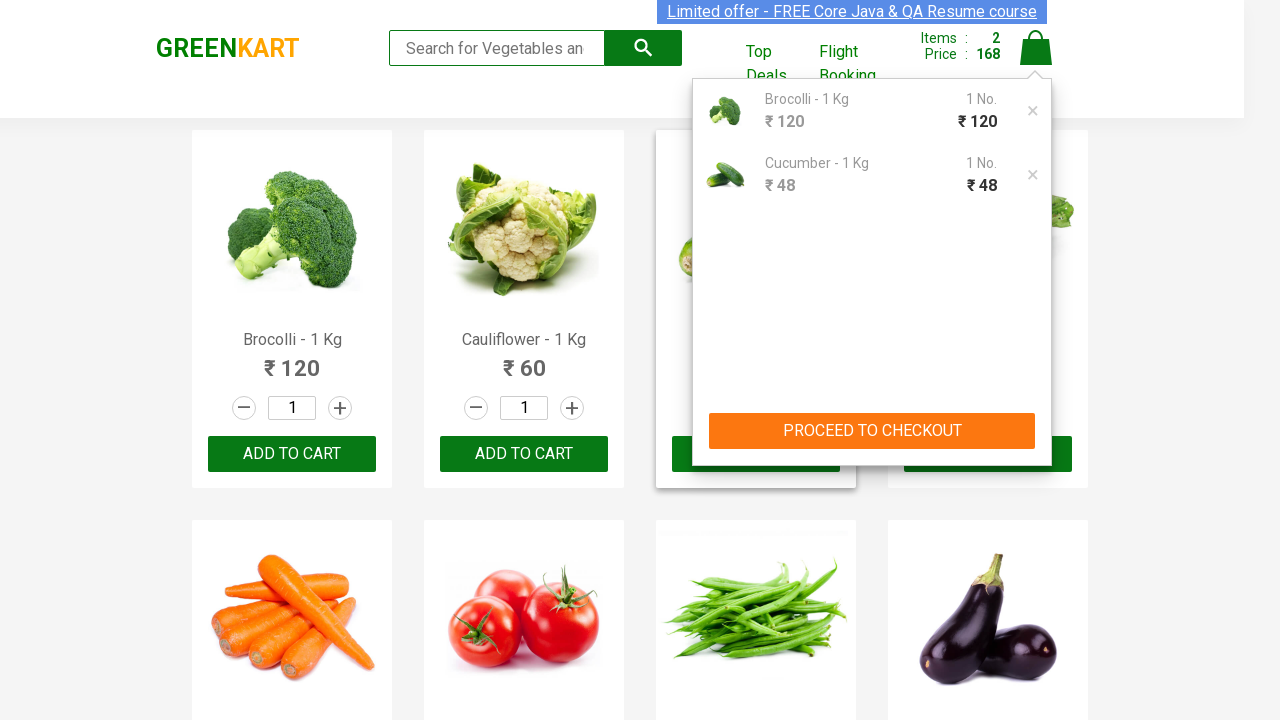

Clicked PROCEED TO CHECKOUT button at (872, 431) on xpath=//button[text()='PROCEED TO CHECKOUT']
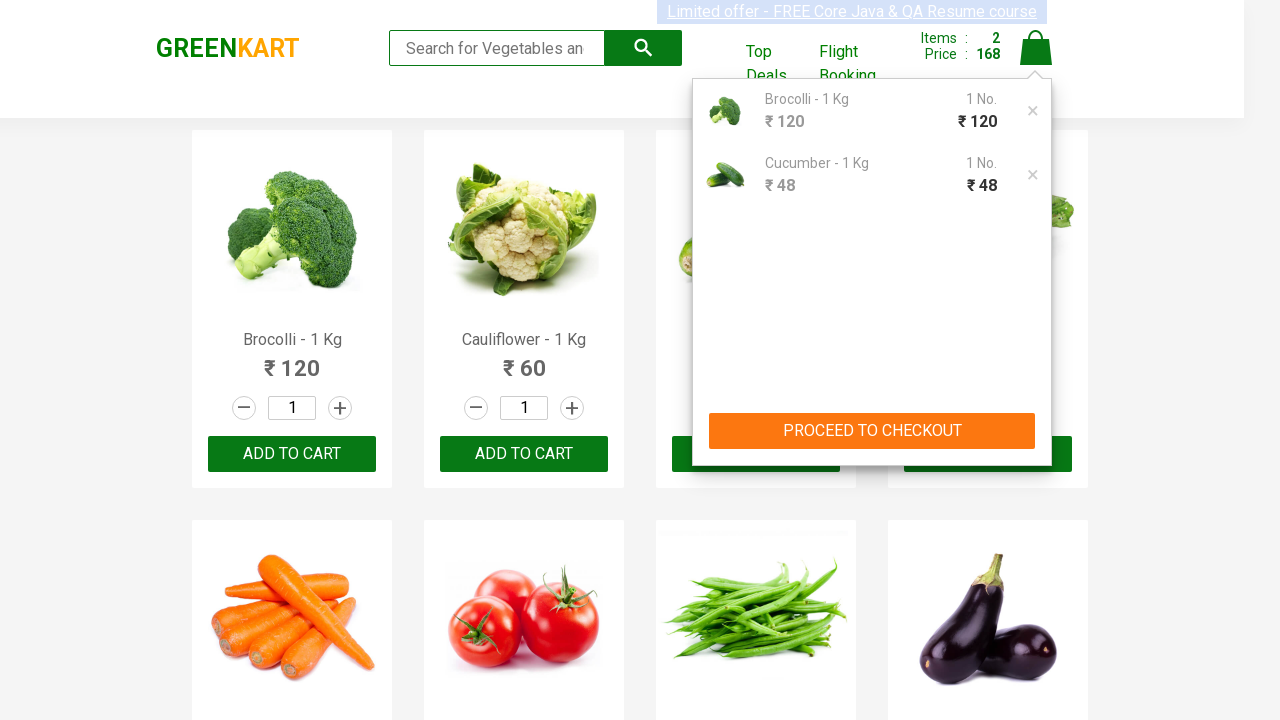

Entered promo code 'rahulshettyacademy' on .promoCode
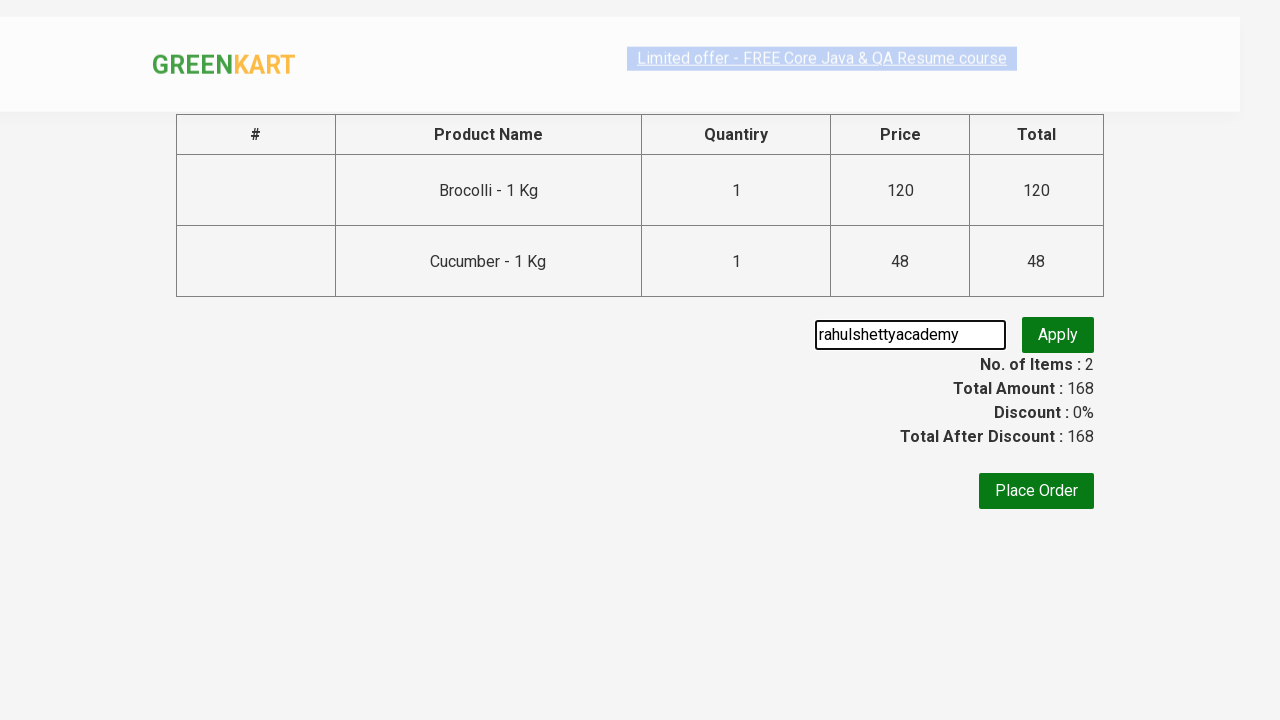

Clicked apply promo button at (1058, 335) on .promoBtn
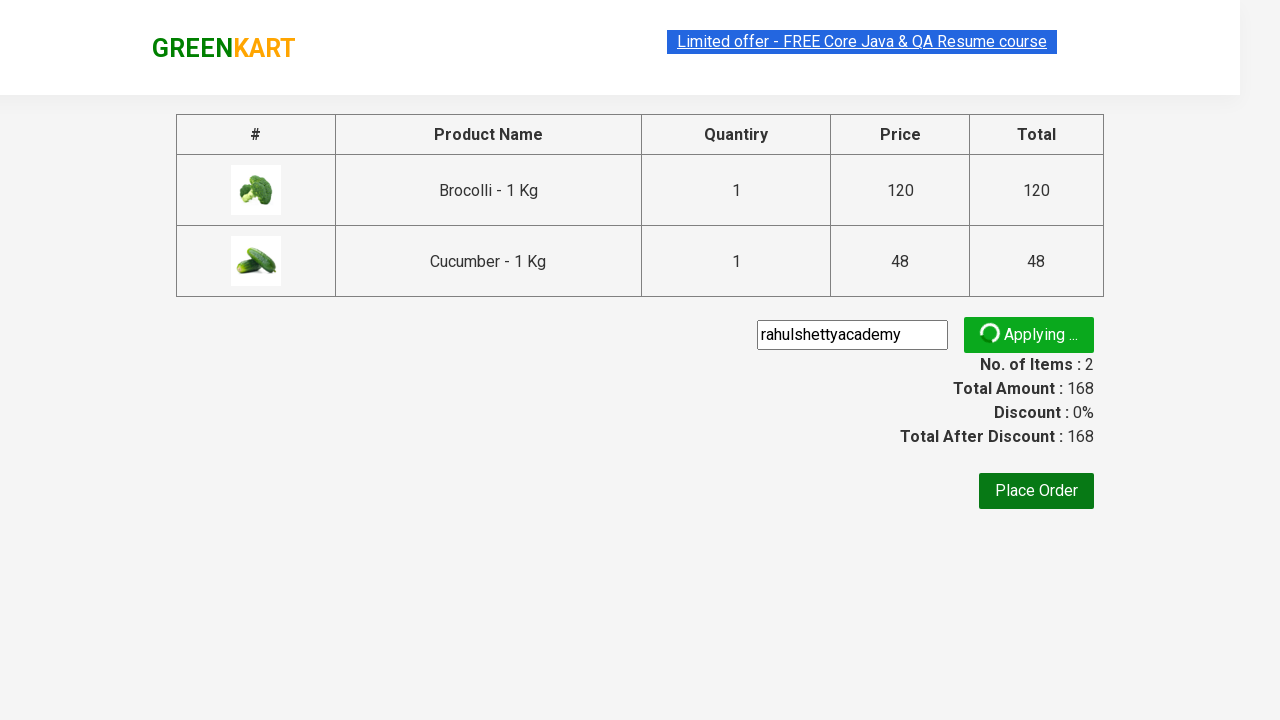

Promo code successfully applied and confirmed
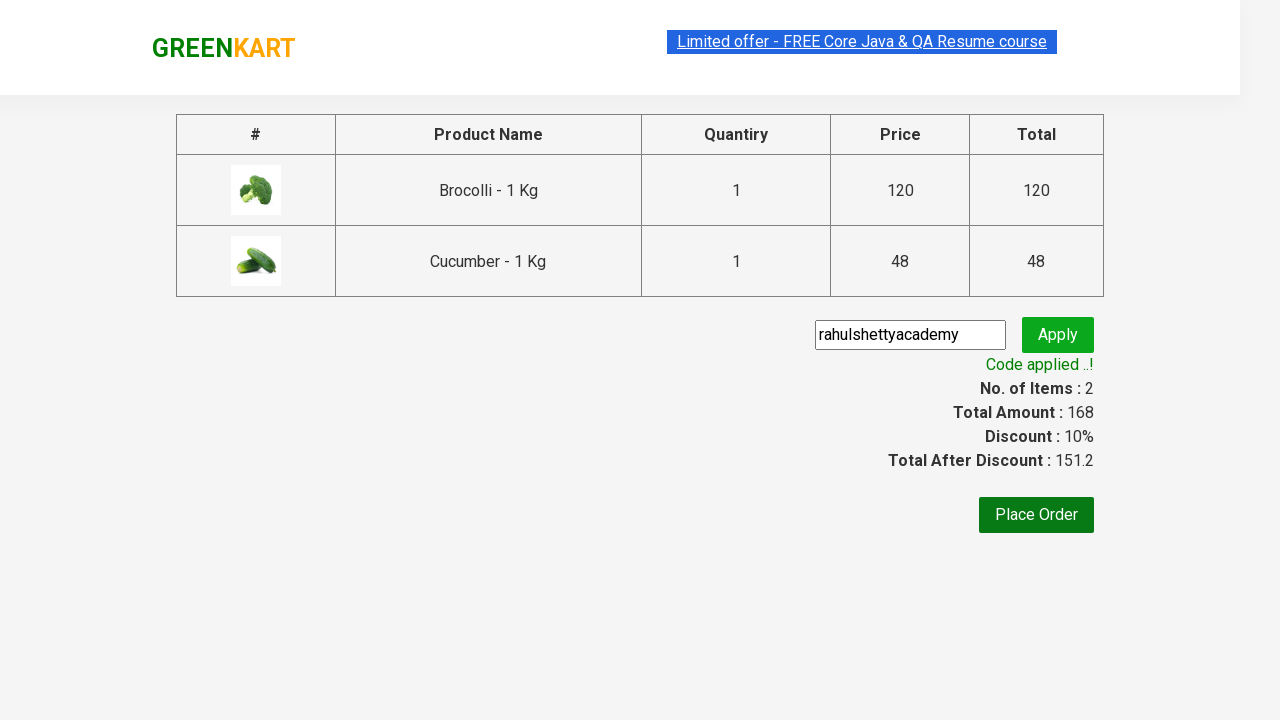

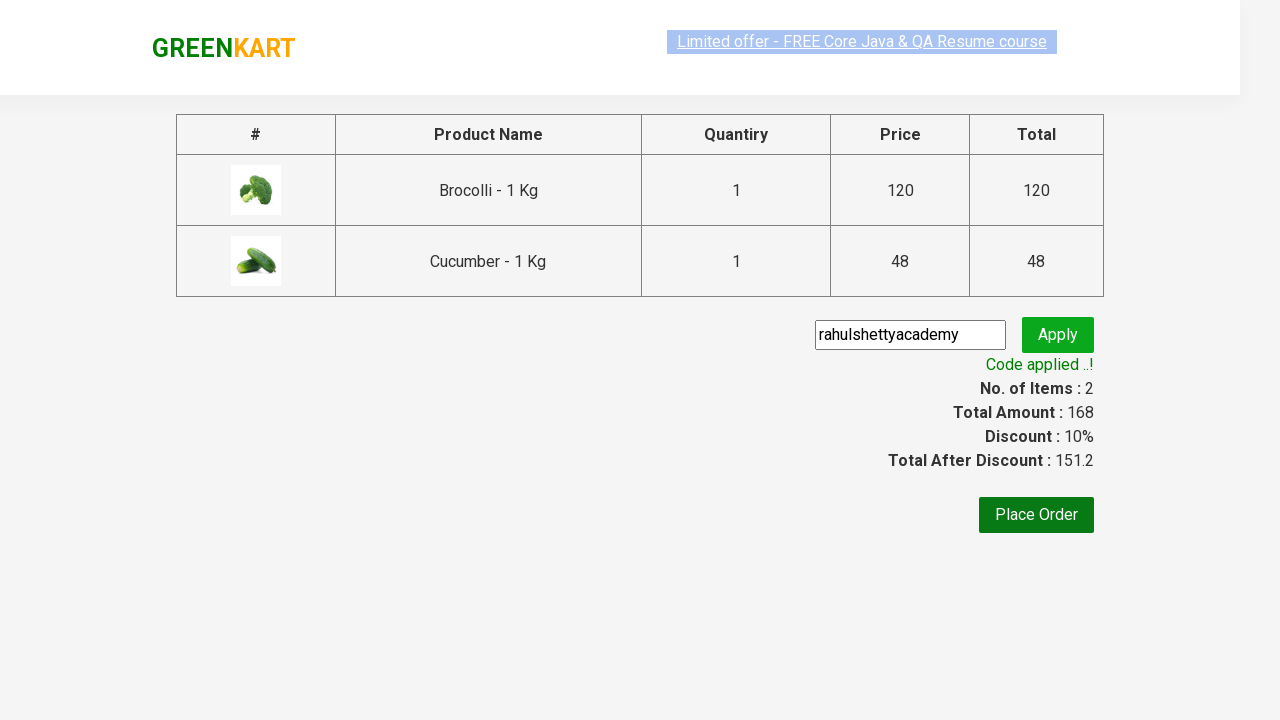